Tests multiple checkboxes (Jack, John, Mike) in the Vue.js form bindings example by toggling all combinations and verifying states

Starting URL: https://vuejs.org/examples/#form-bindings

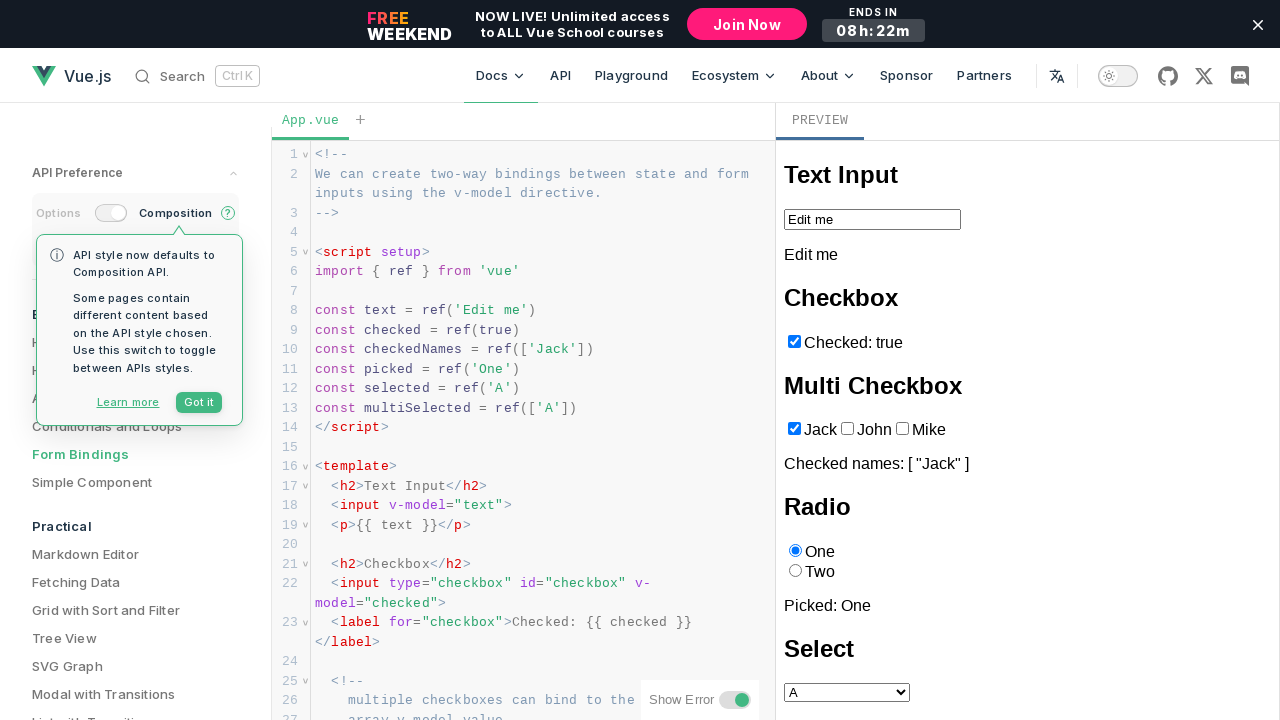

Located iframe containing form bindings example
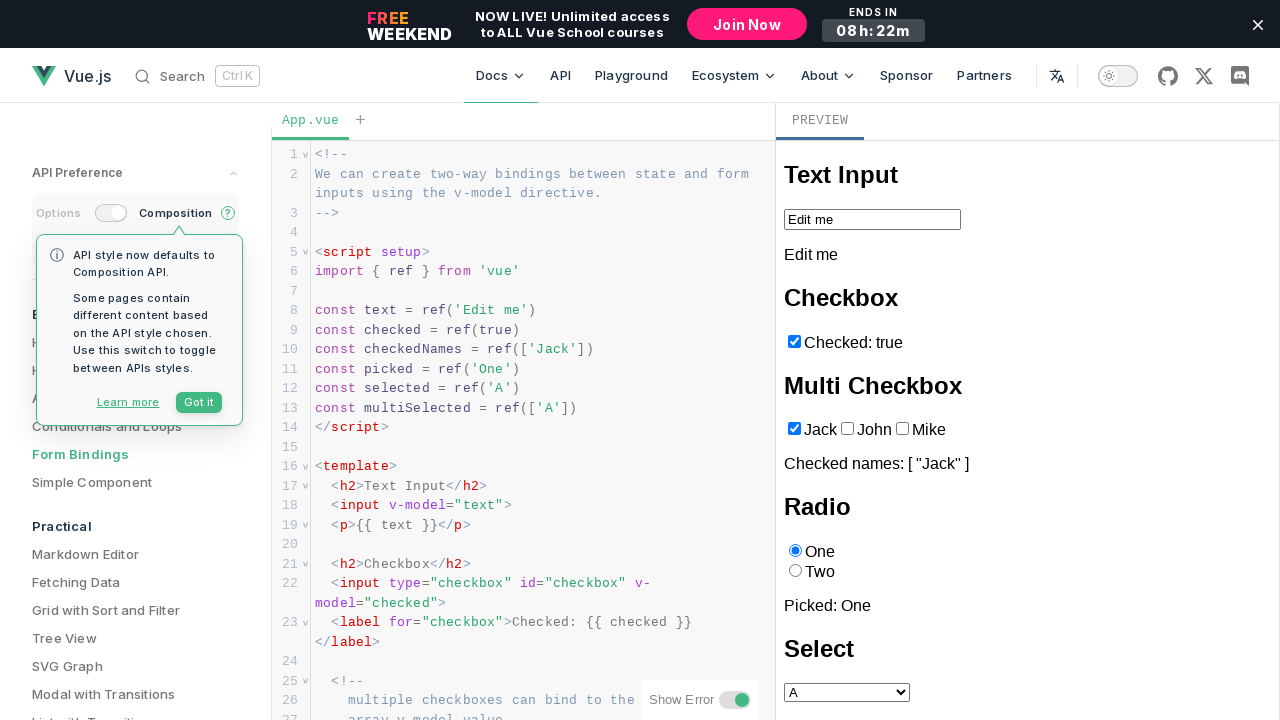

Unchecked checkbox 'Jack' at (794, 429) on iframe >> internal:control=enter-frame >> internal:role=checkbox[name="Jack"i]
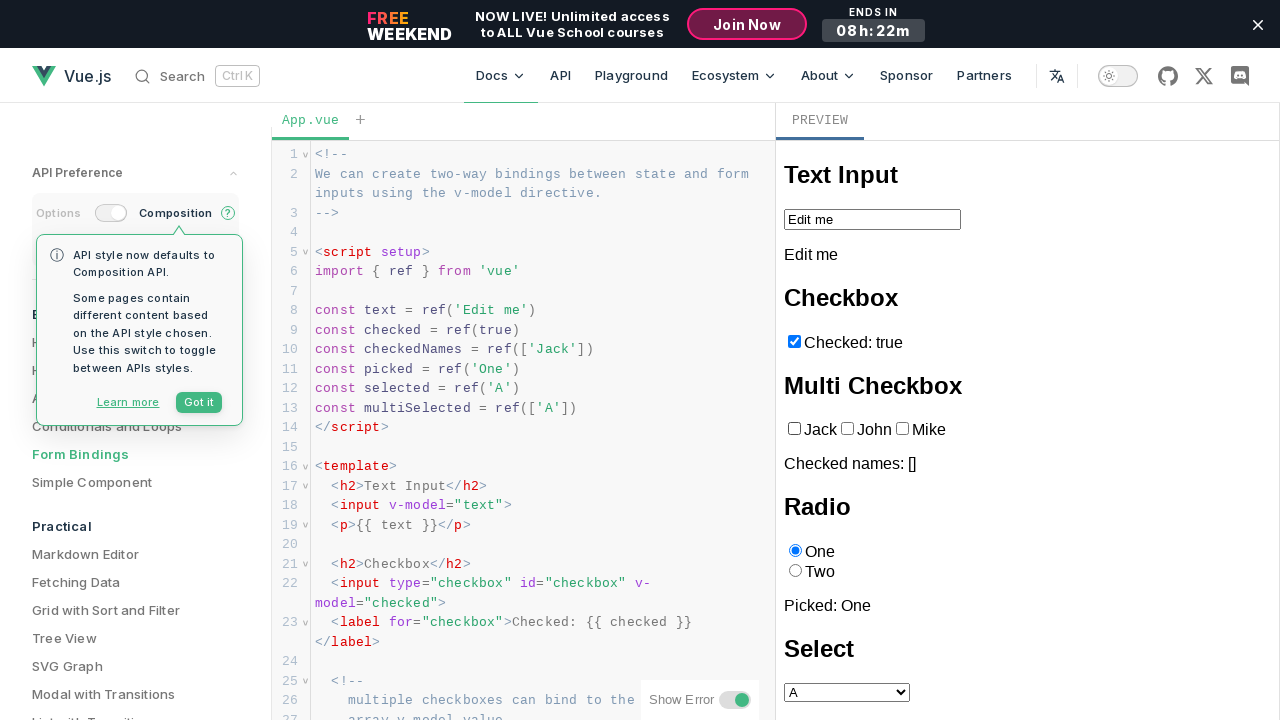

Unchecked checkbox 'John' on iframe >> internal:control=enter-frame >> internal:role=checkbox[name="John"i]
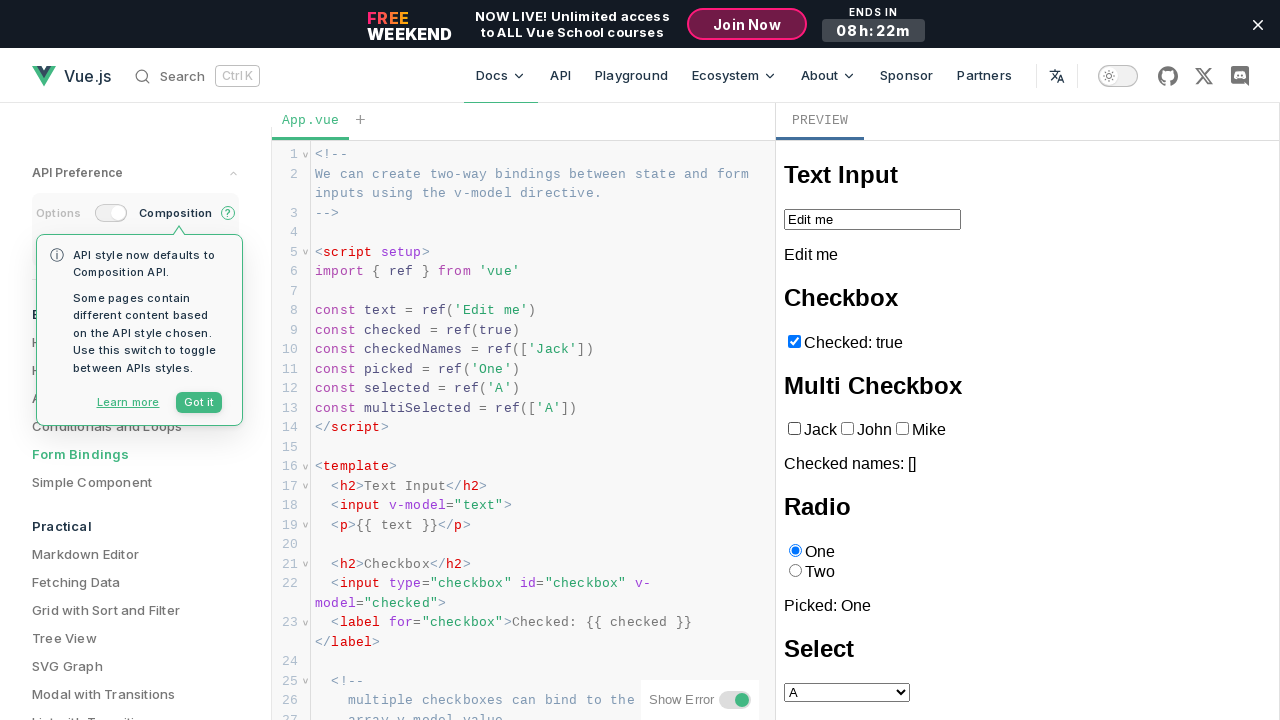

Unchecked checkbox 'Mike' on iframe >> internal:control=enter-frame >> internal:role=checkbox[name="Mike"i]
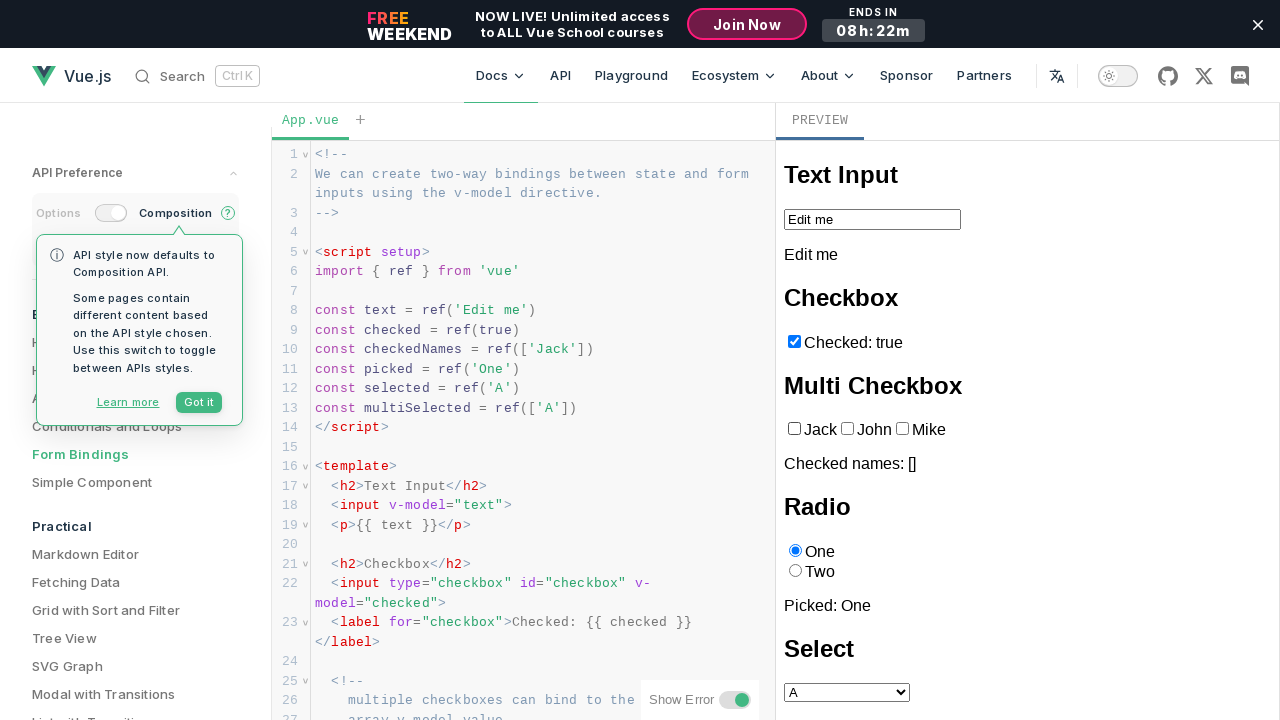

Verified checkbox 'Jack' is unchecked
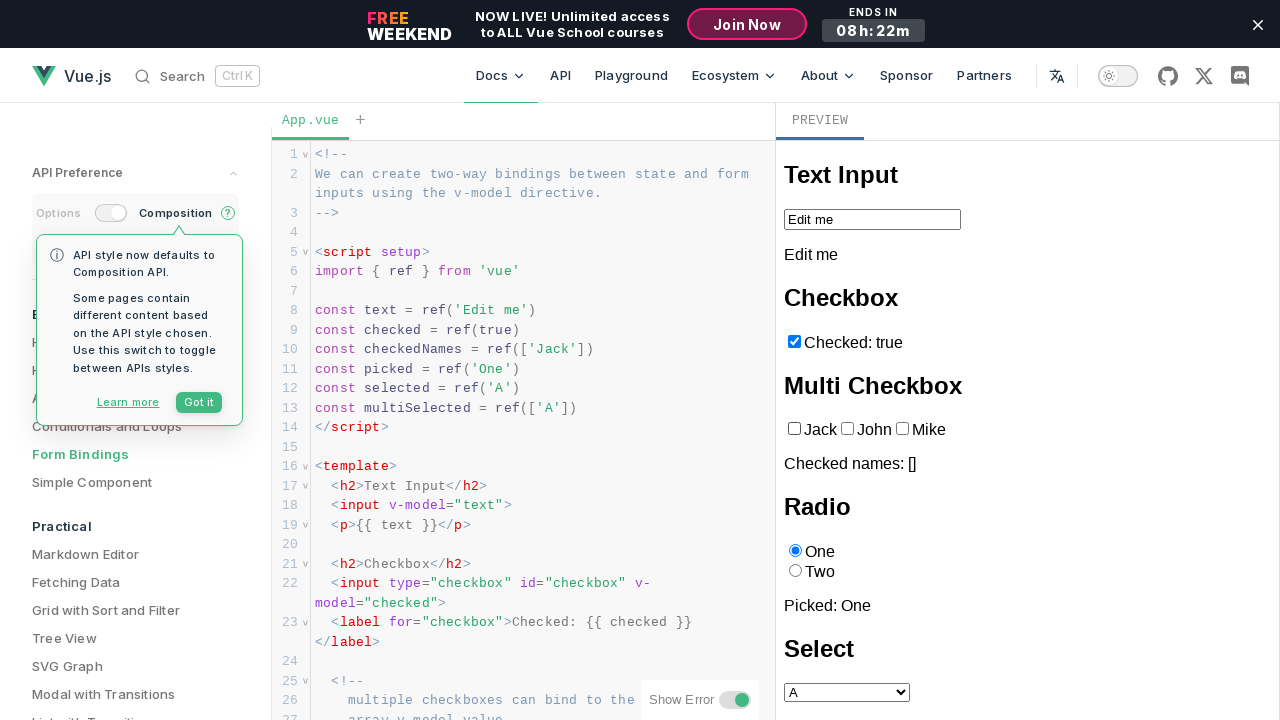

Verified checkbox 'John' is unchecked
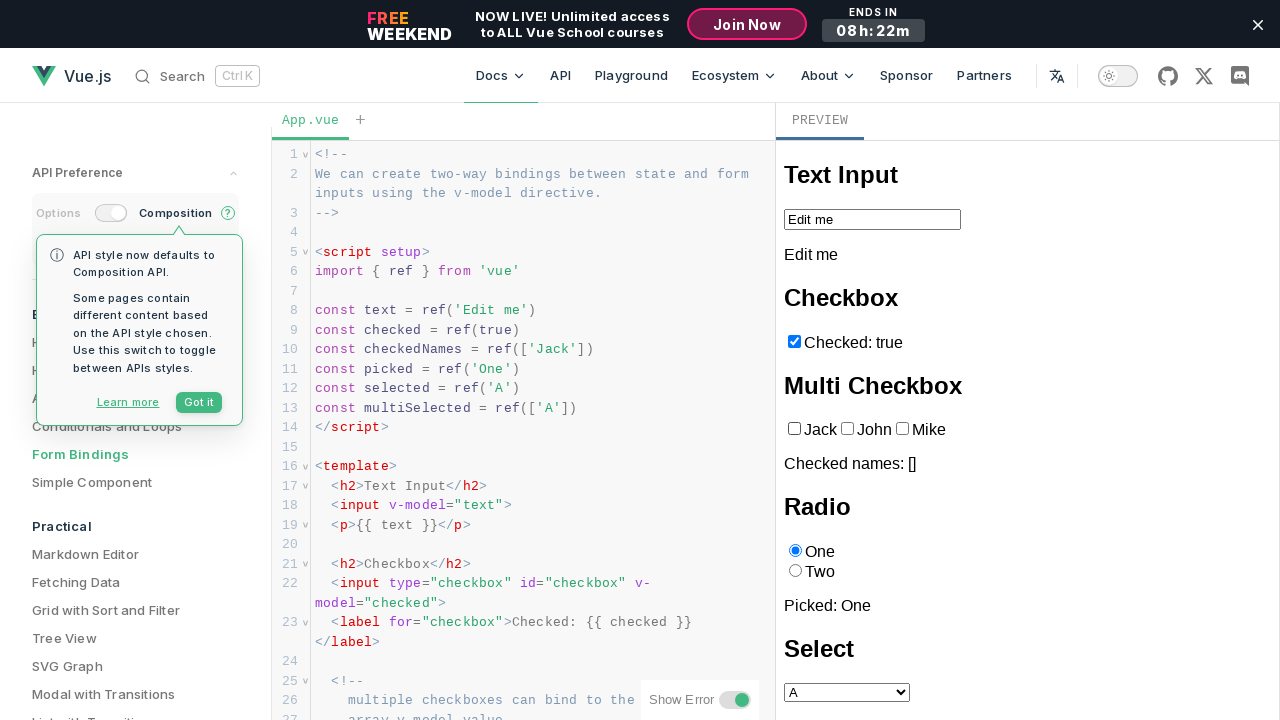

Verified checkbox 'Mike' is unchecked
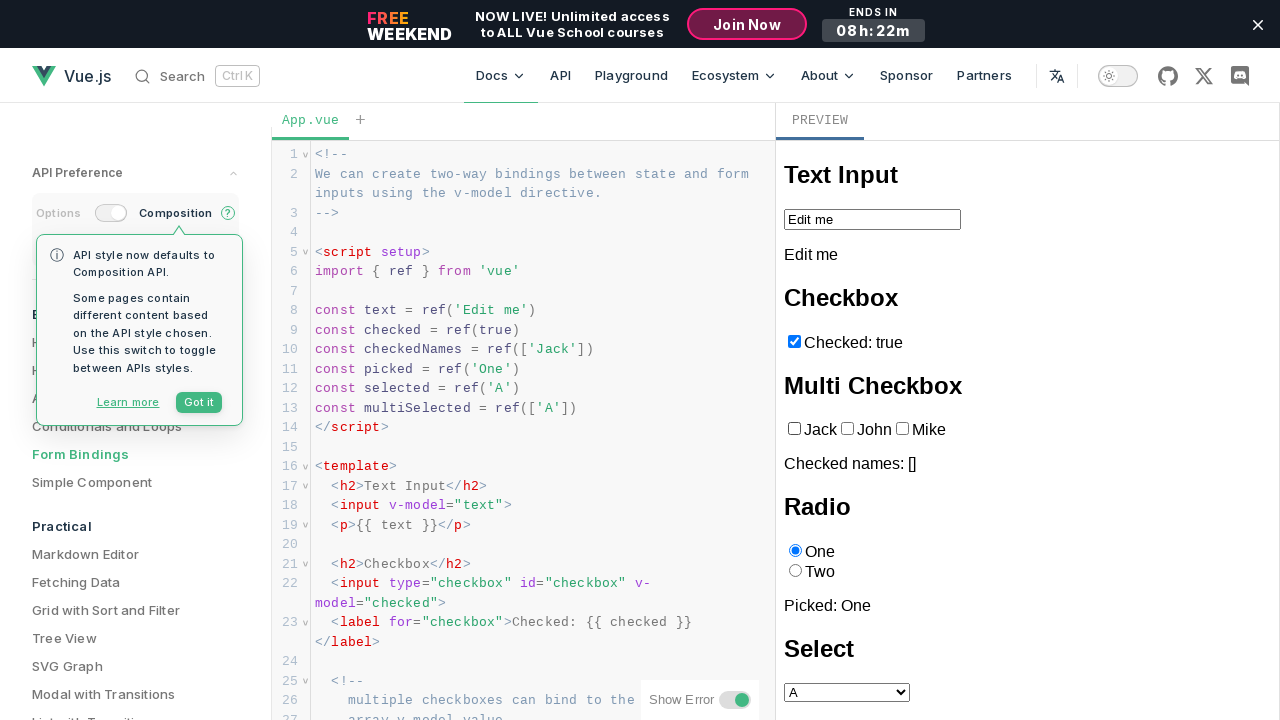

Unchecked checkbox 'Jack' on iframe >> internal:control=enter-frame >> internal:role=checkbox[name="Jack"i]
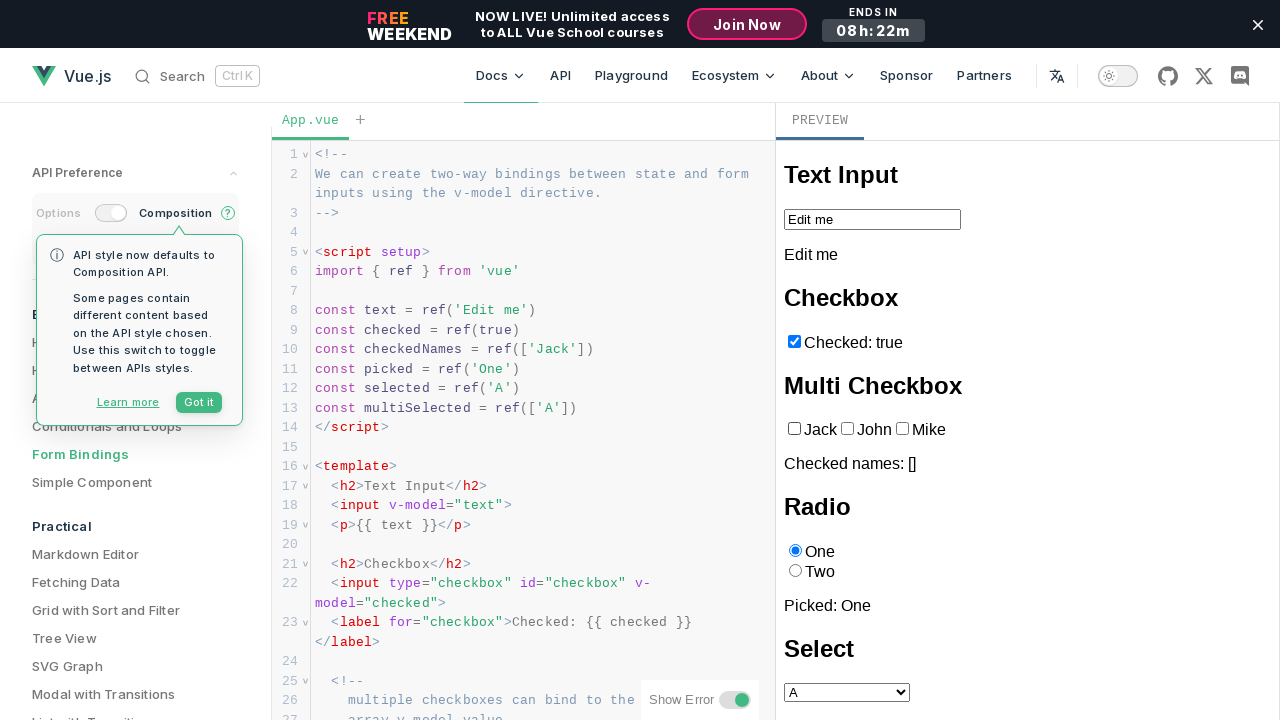

Unchecked checkbox 'John' on iframe >> internal:control=enter-frame >> internal:role=checkbox[name="John"i]
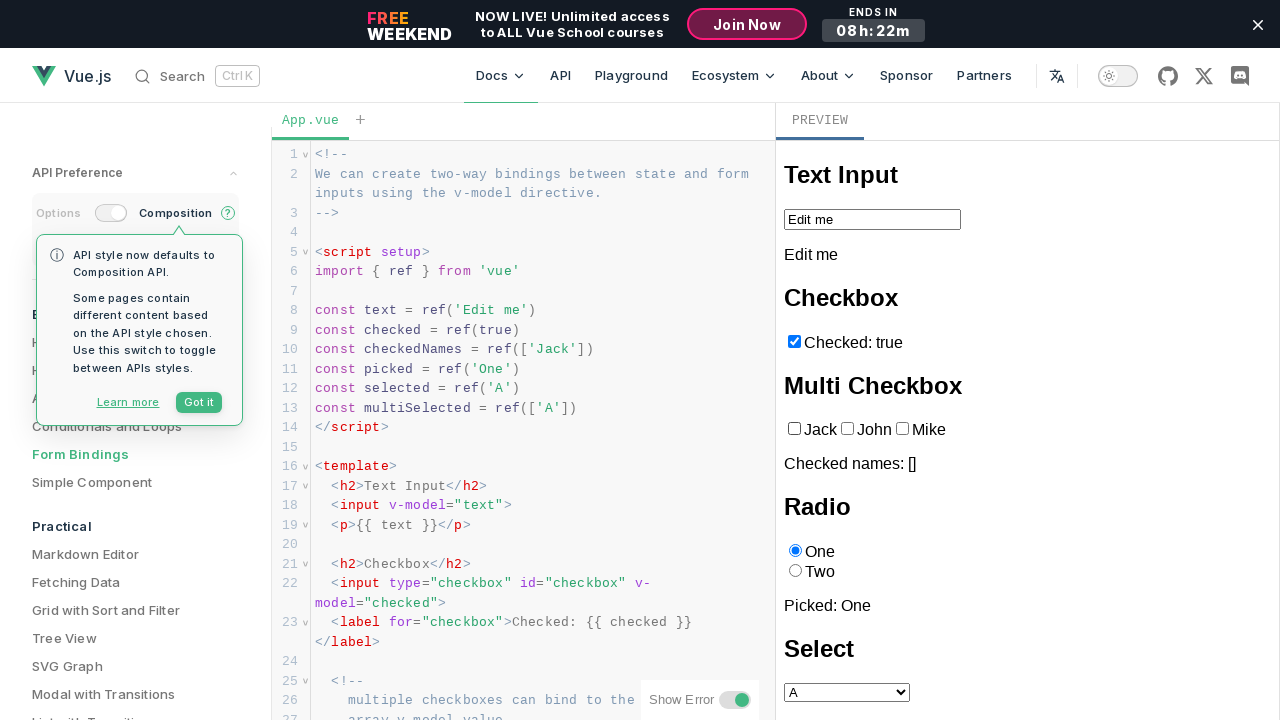

Checked checkbox 'Mike' at (902, 429) on iframe >> internal:control=enter-frame >> internal:role=checkbox[name="Mike"i]
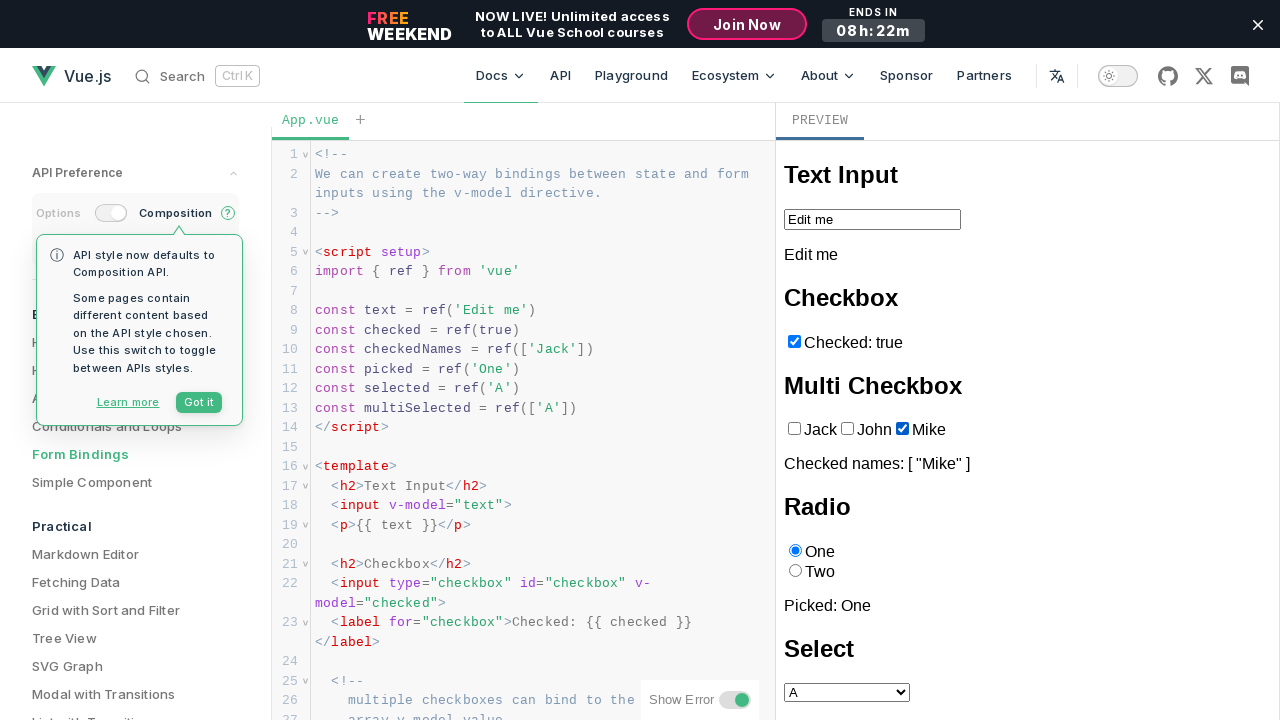

Verified checkbox 'Jack' is unchecked
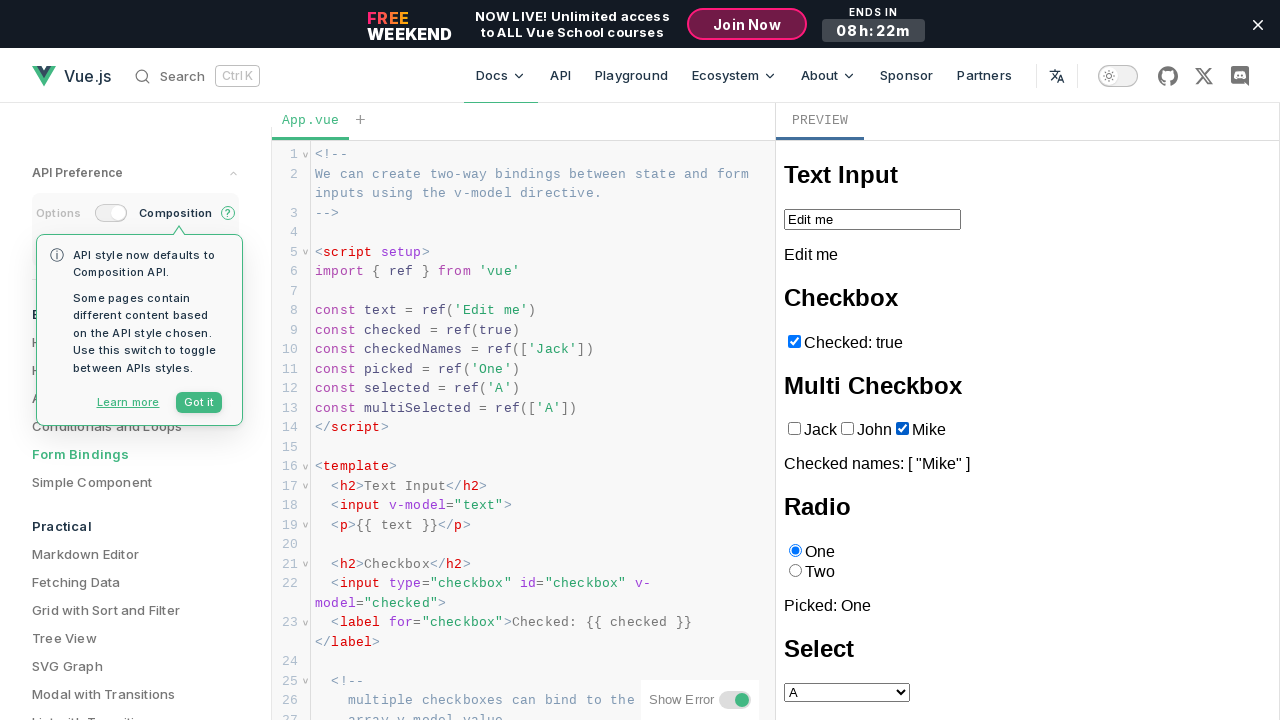

Verified checkbox 'John' is unchecked
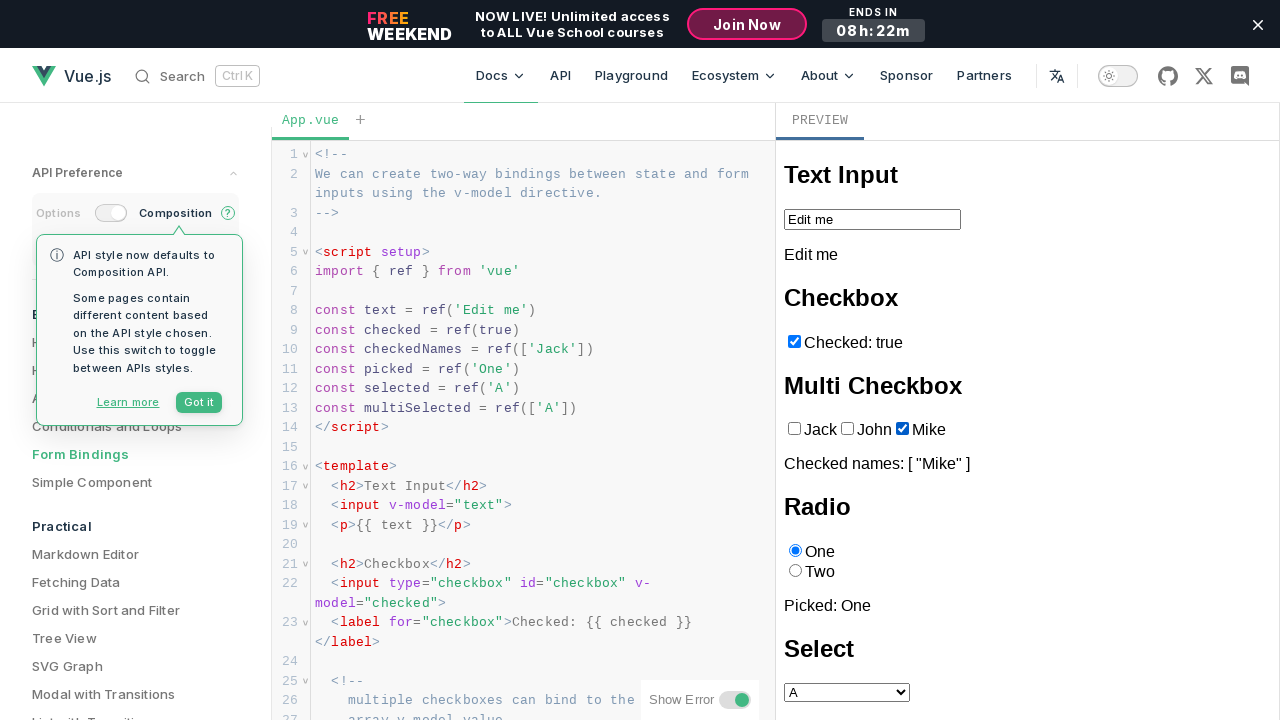

Verified checkbox 'Mike' is checked
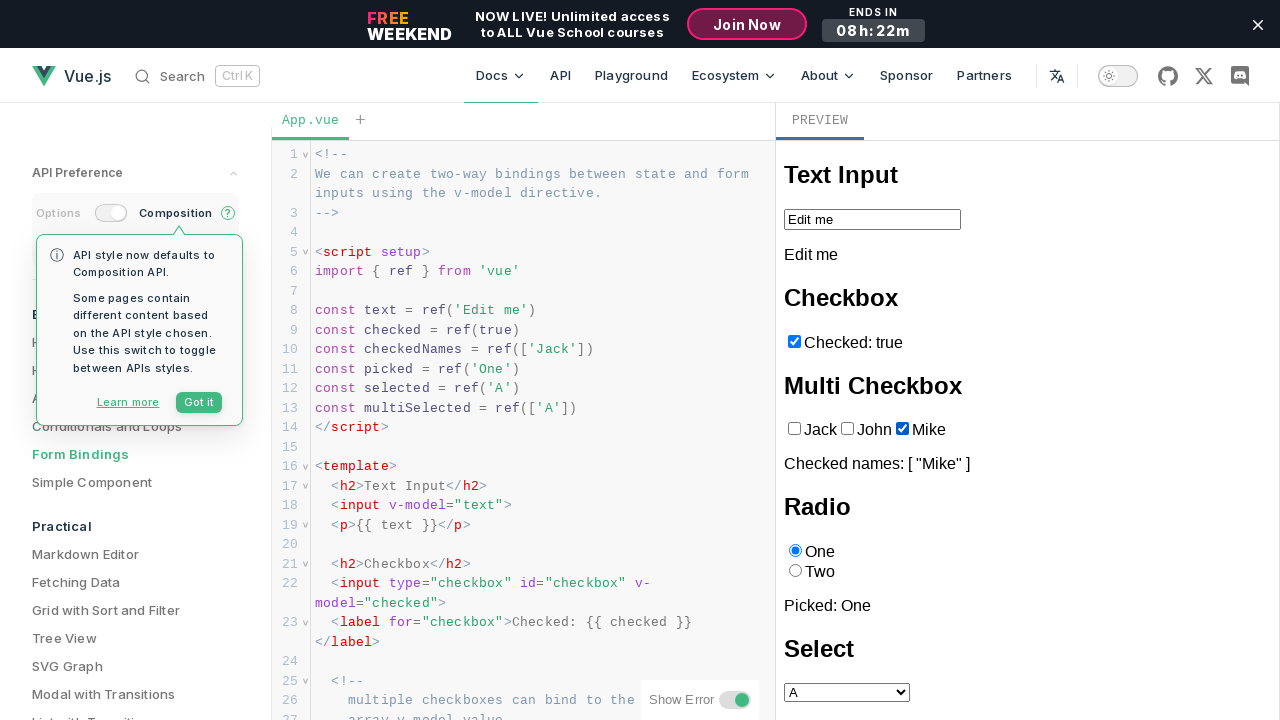

Unchecked checkbox 'Jack' on iframe >> internal:control=enter-frame >> internal:role=checkbox[name="Jack"i]
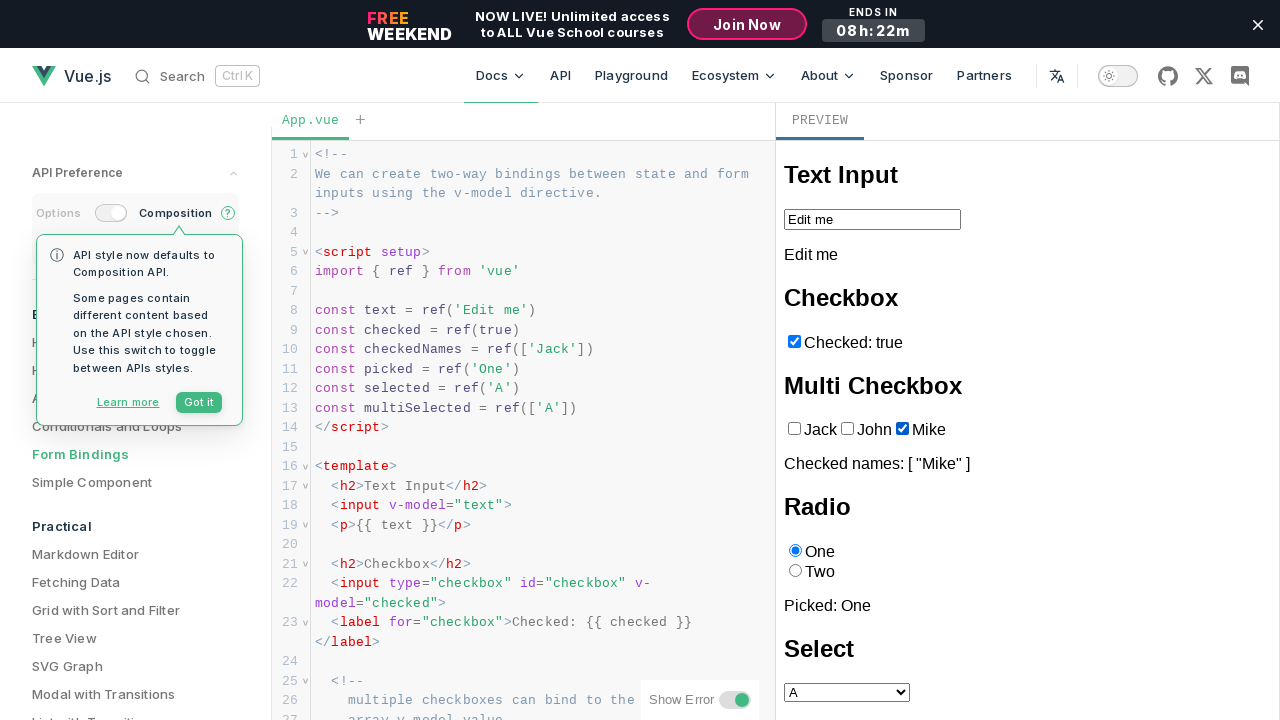

Checked checkbox 'John' at (847, 429) on iframe >> internal:control=enter-frame >> internal:role=checkbox[name="John"i]
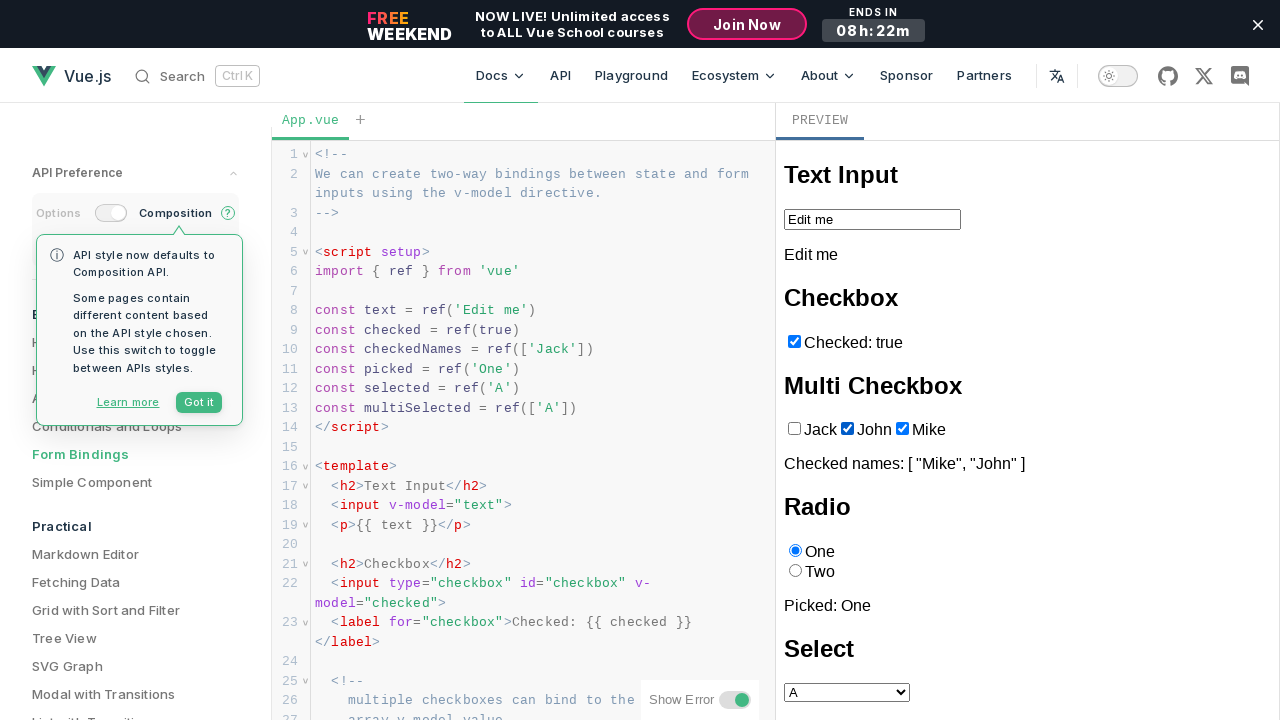

Unchecked checkbox 'Mike' at (902, 429) on iframe >> internal:control=enter-frame >> internal:role=checkbox[name="Mike"i]
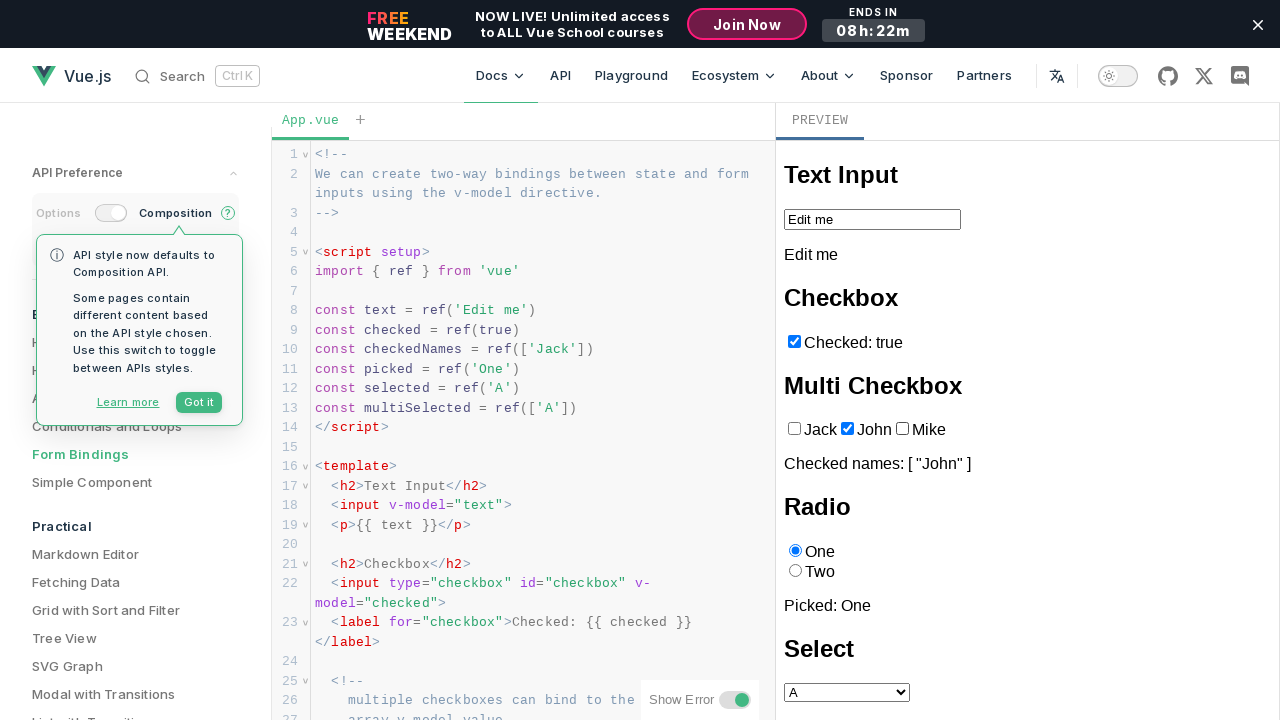

Verified checkbox 'Jack' is unchecked
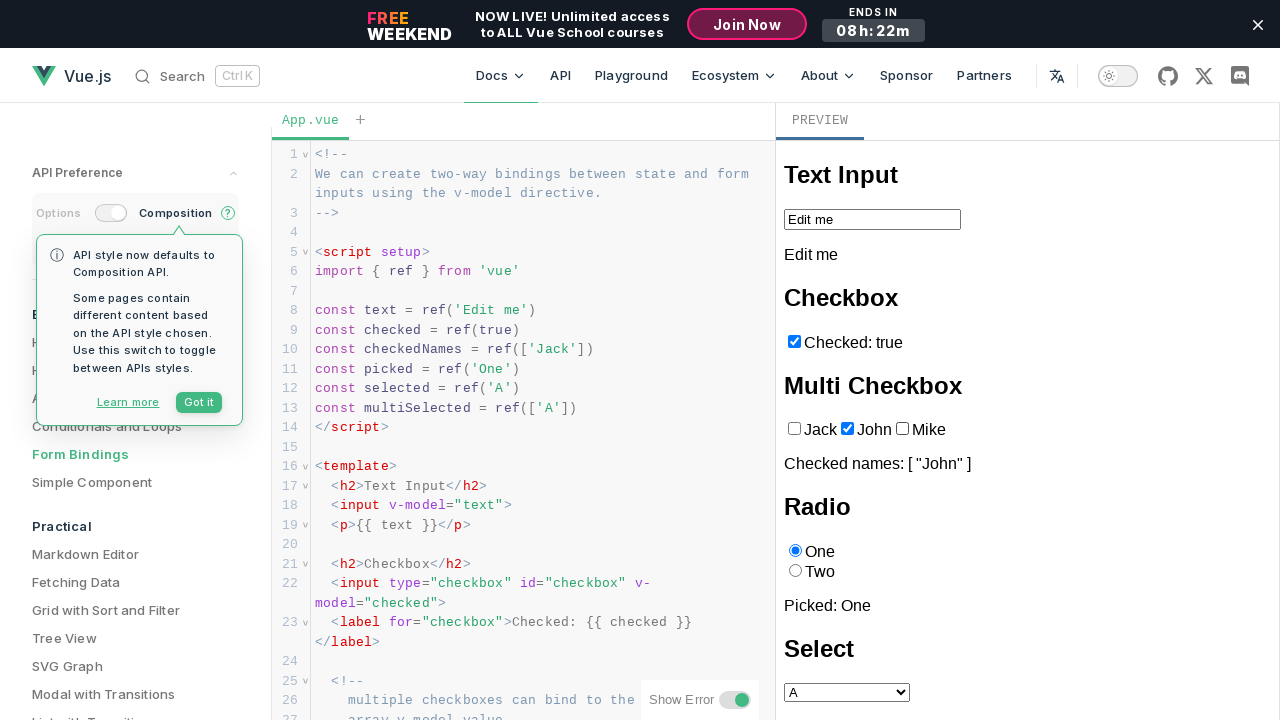

Verified checkbox 'John' is checked
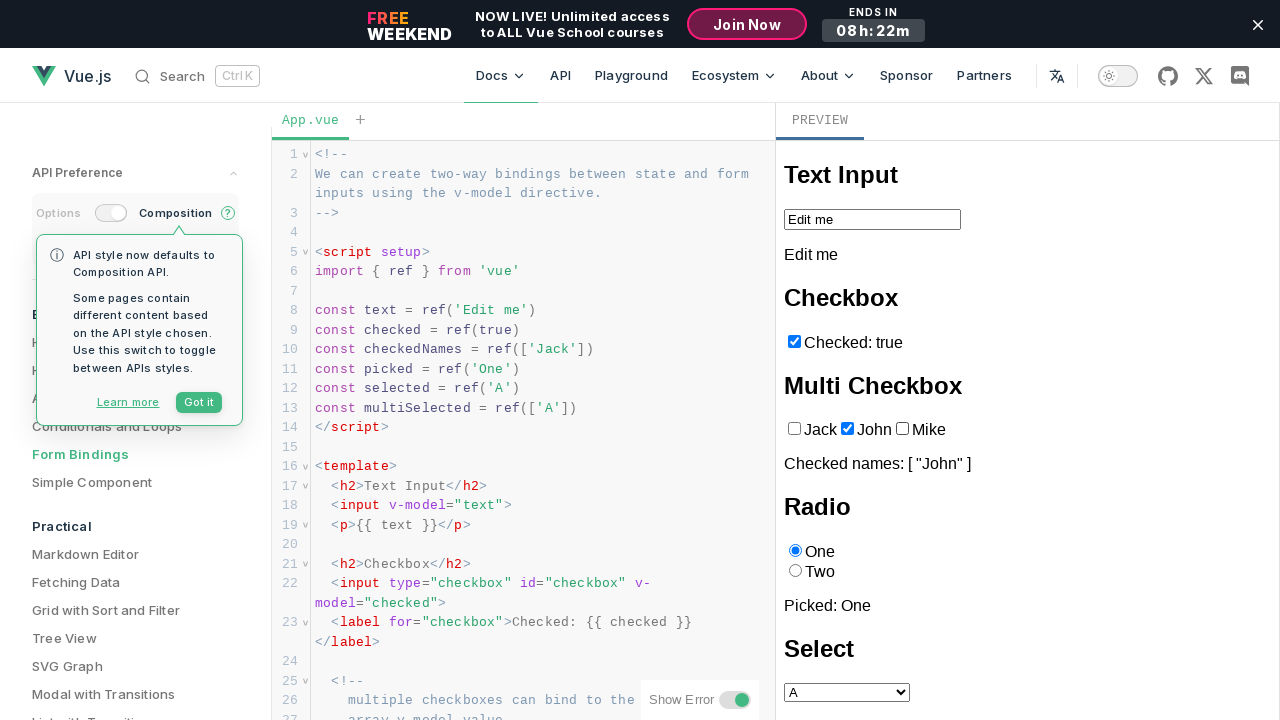

Verified checkbox 'Mike' is unchecked
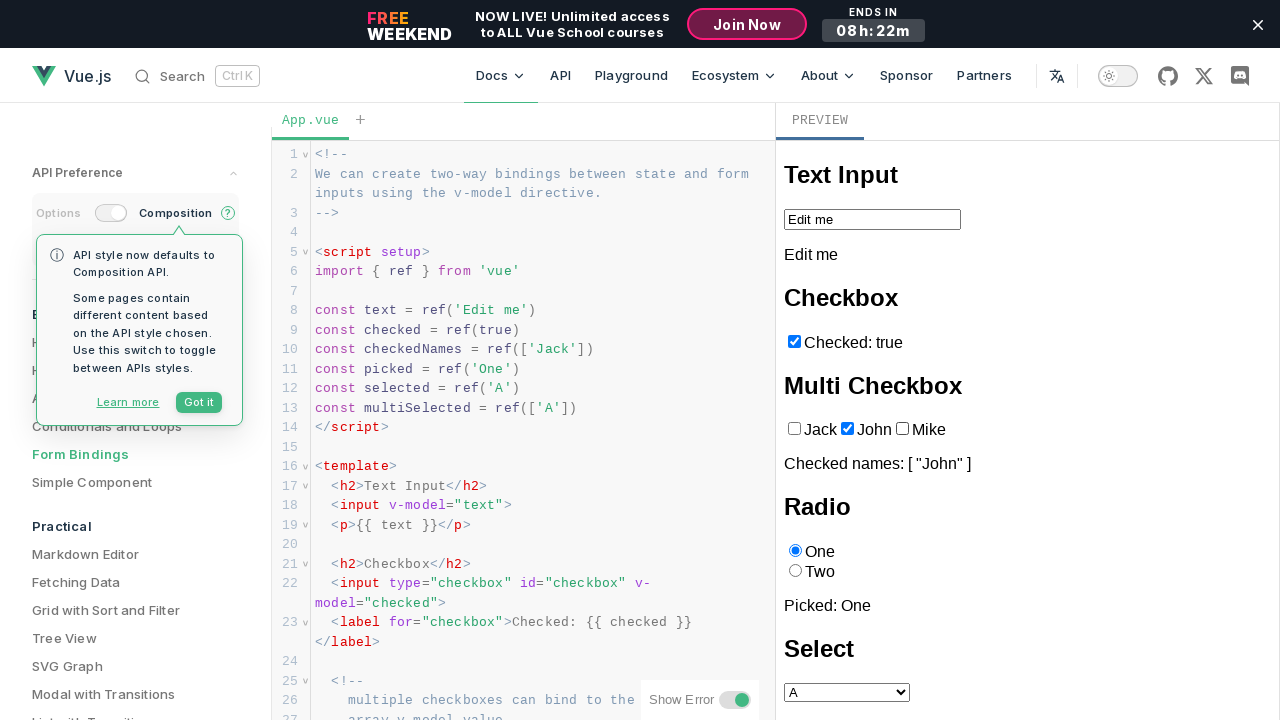

Unchecked checkbox 'Jack' on iframe >> internal:control=enter-frame >> internal:role=checkbox[name="Jack"i]
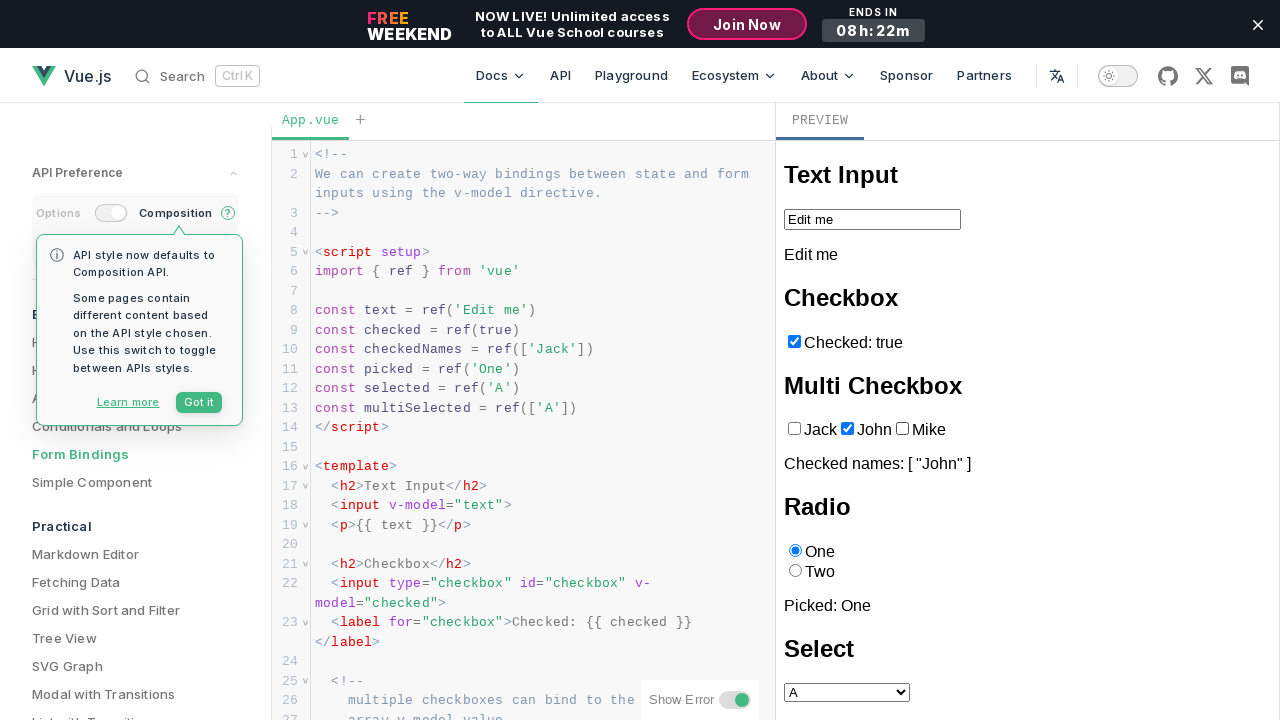

Checked checkbox 'John' on iframe >> internal:control=enter-frame >> internal:role=checkbox[name="John"i]
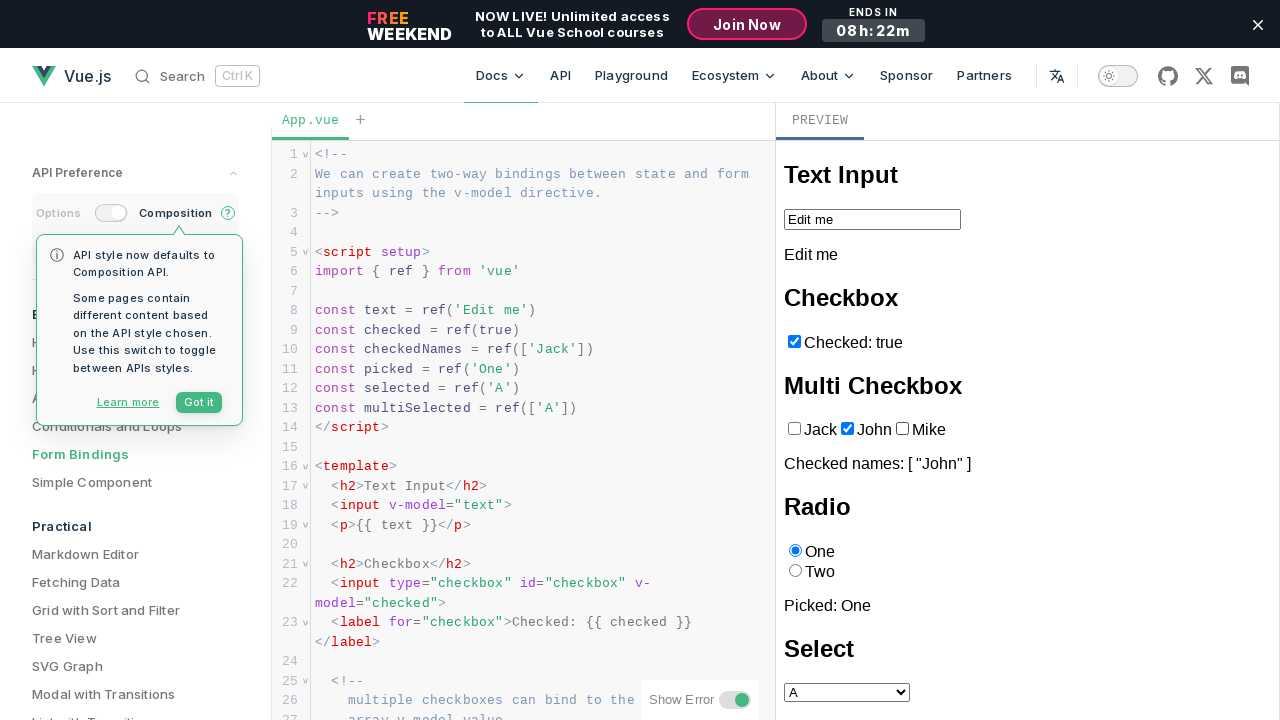

Checked checkbox 'Mike' at (902, 429) on iframe >> internal:control=enter-frame >> internal:role=checkbox[name="Mike"i]
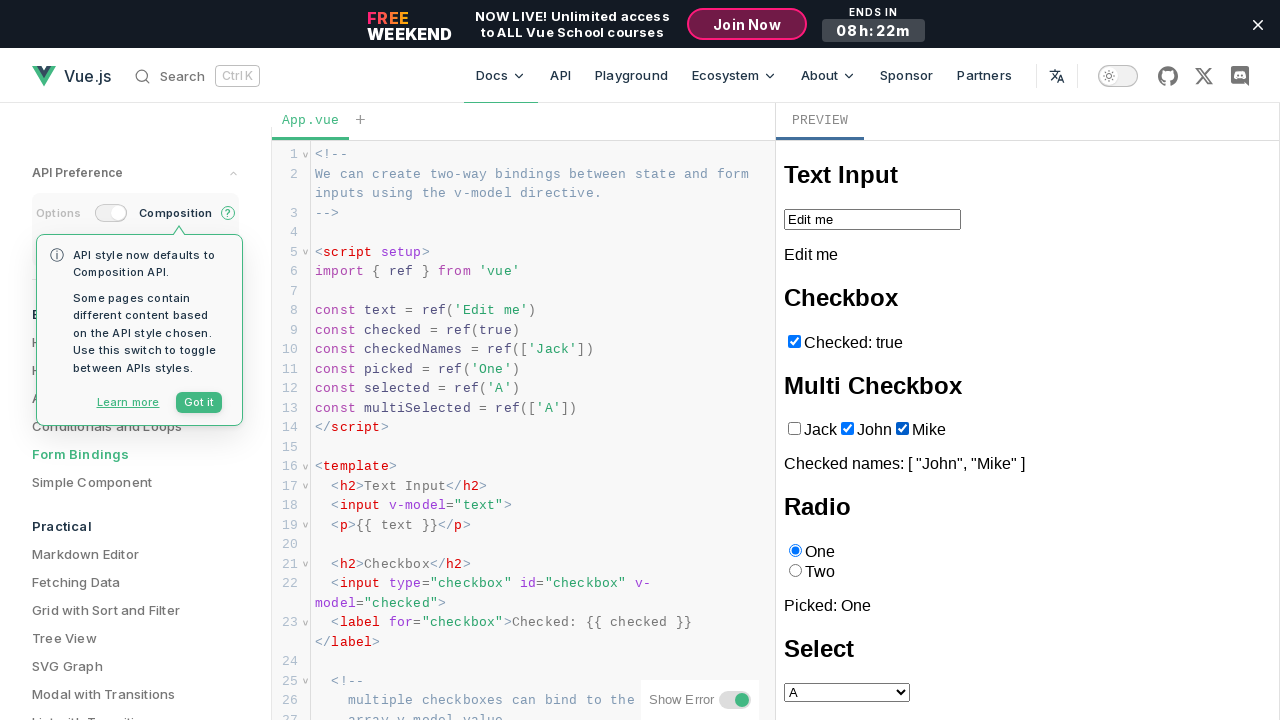

Verified checkbox 'Jack' is unchecked
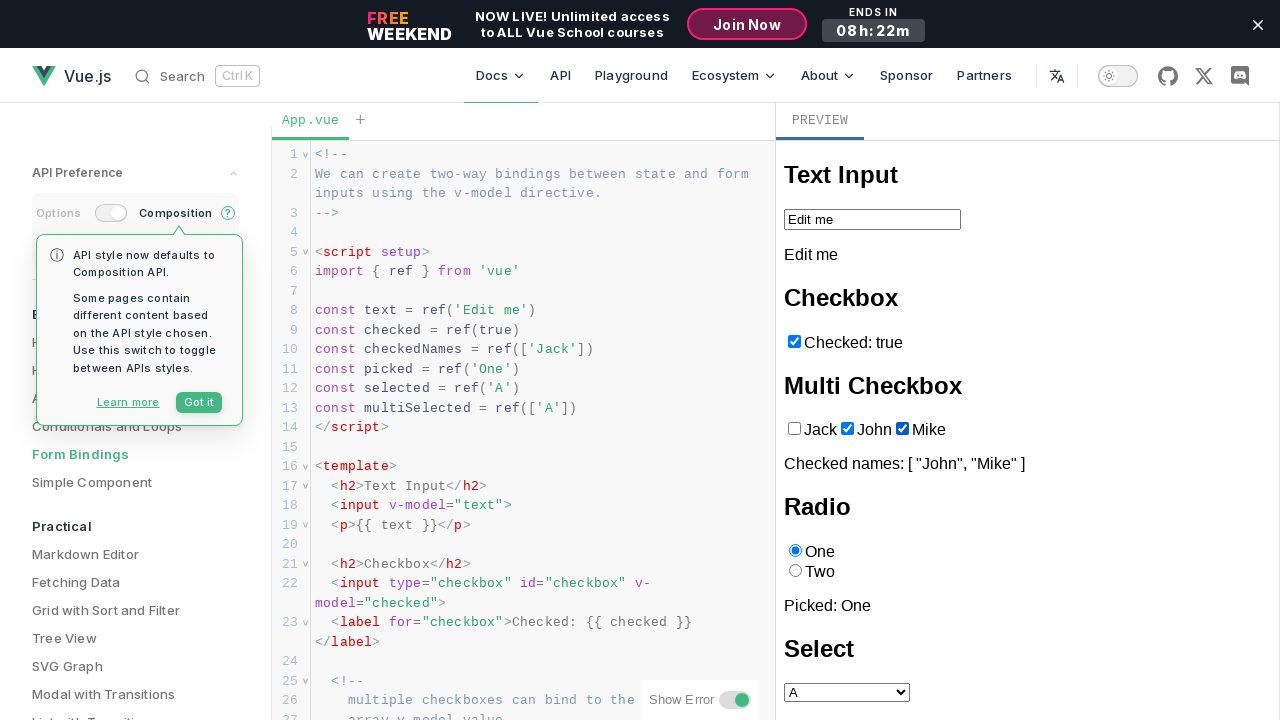

Verified checkbox 'John' is checked
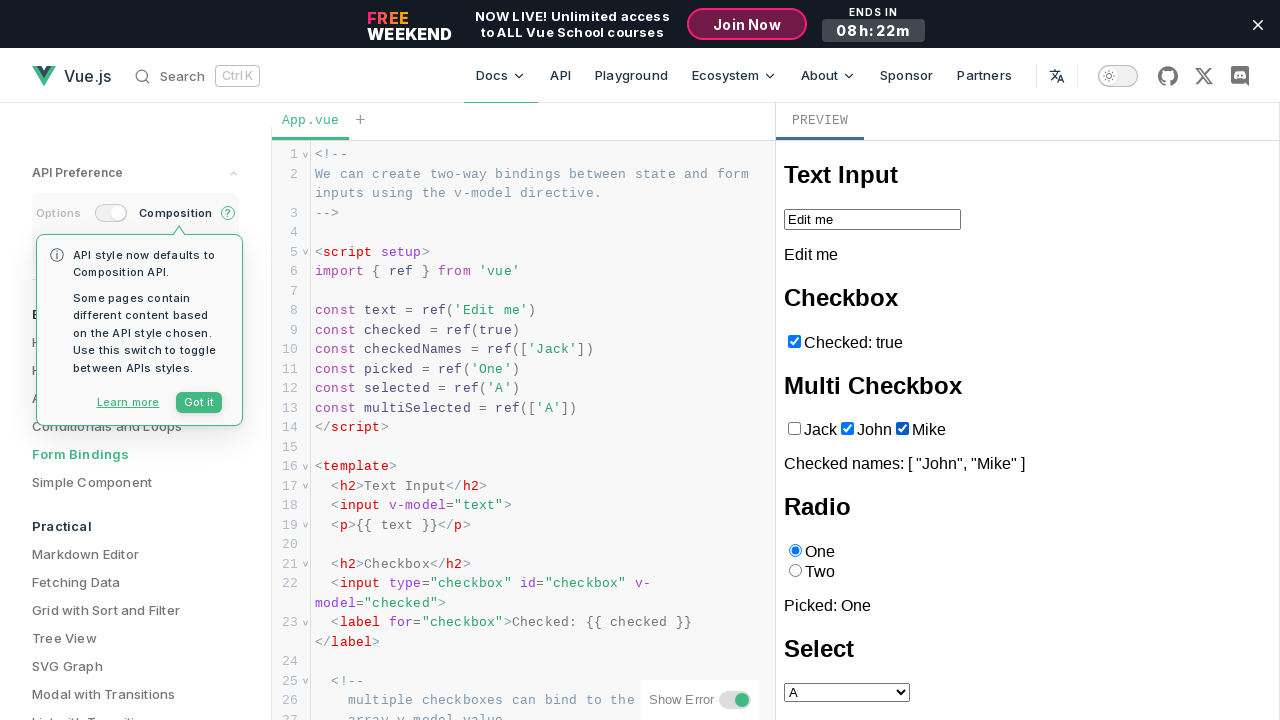

Verified checkbox 'Mike' is checked
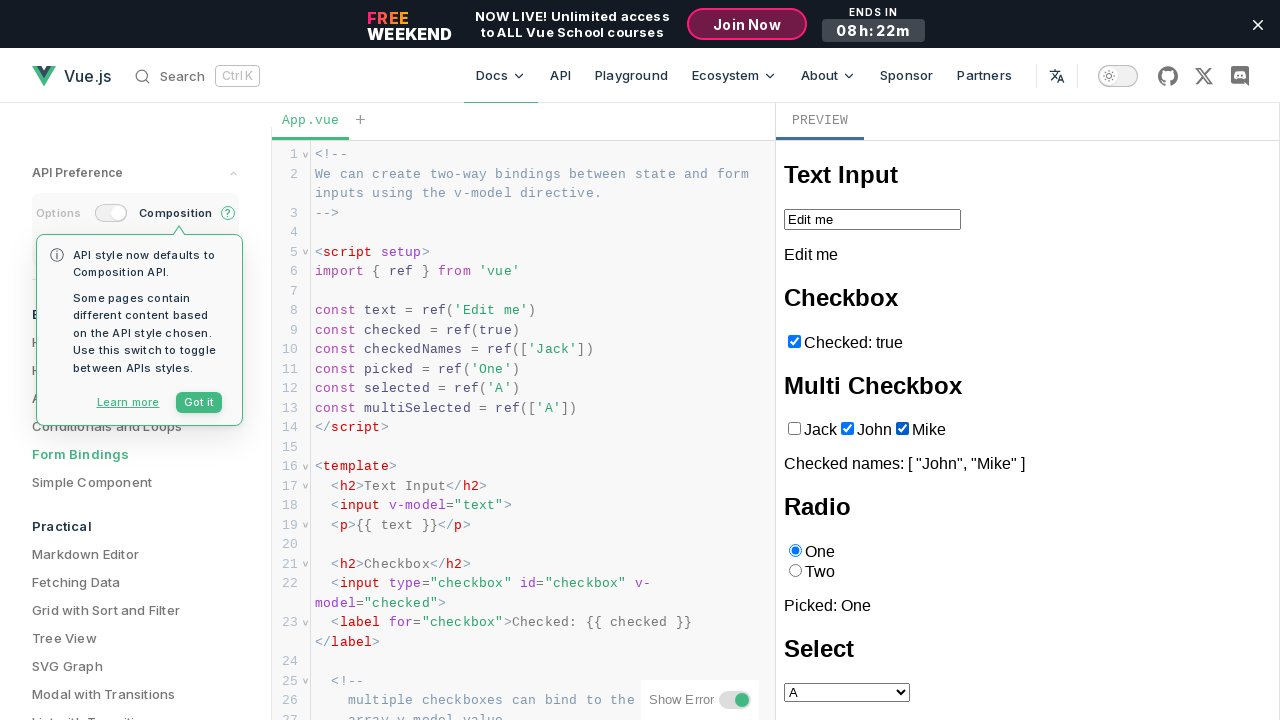

Checked checkbox 'Jack' at (794, 429) on iframe >> internal:control=enter-frame >> internal:role=checkbox[name="Jack"i]
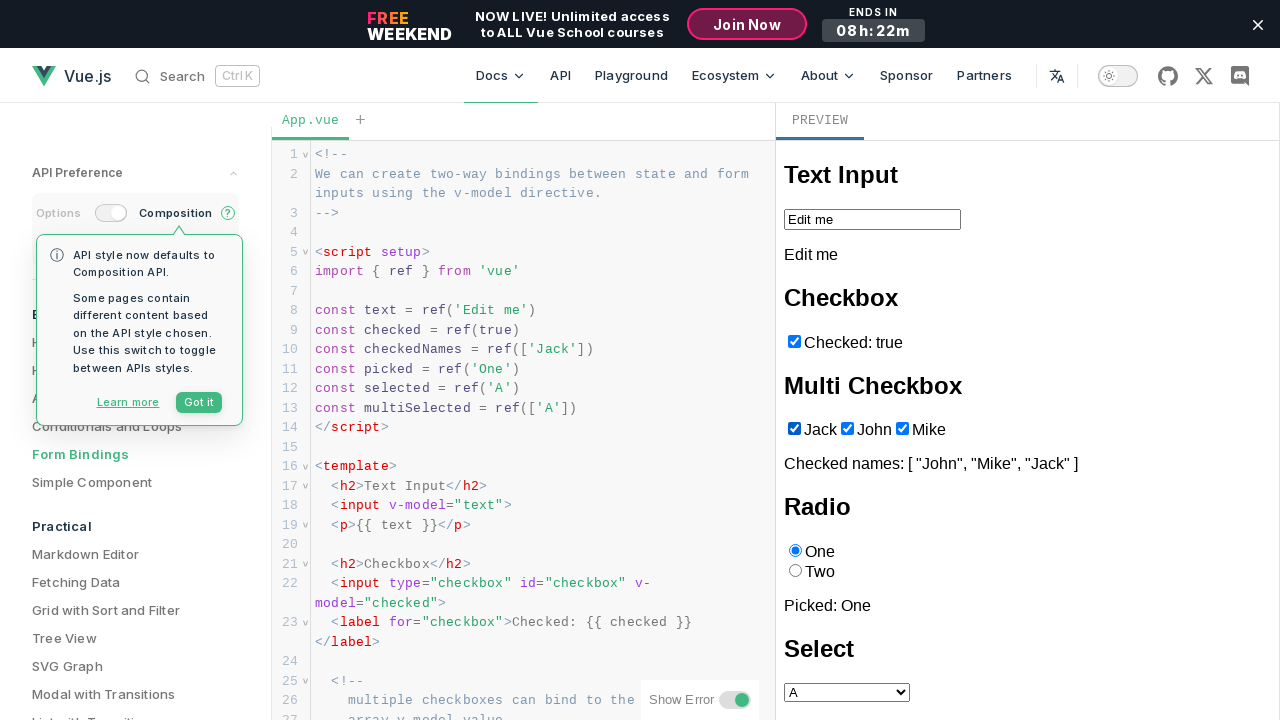

Unchecked checkbox 'John' at (847, 429) on iframe >> internal:control=enter-frame >> internal:role=checkbox[name="John"i]
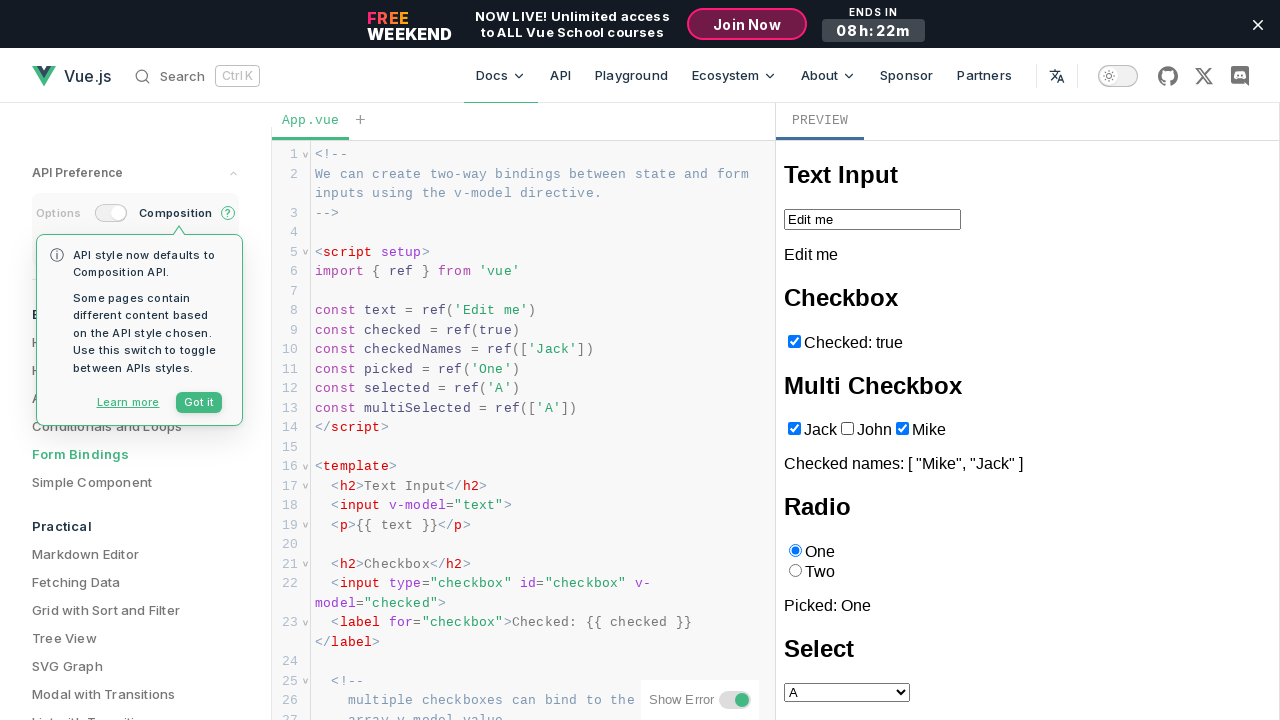

Unchecked checkbox 'Mike' at (902, 429) on iframe >> internal:control=enter-frame >> internal:role=checkbox[name="Mike"i]
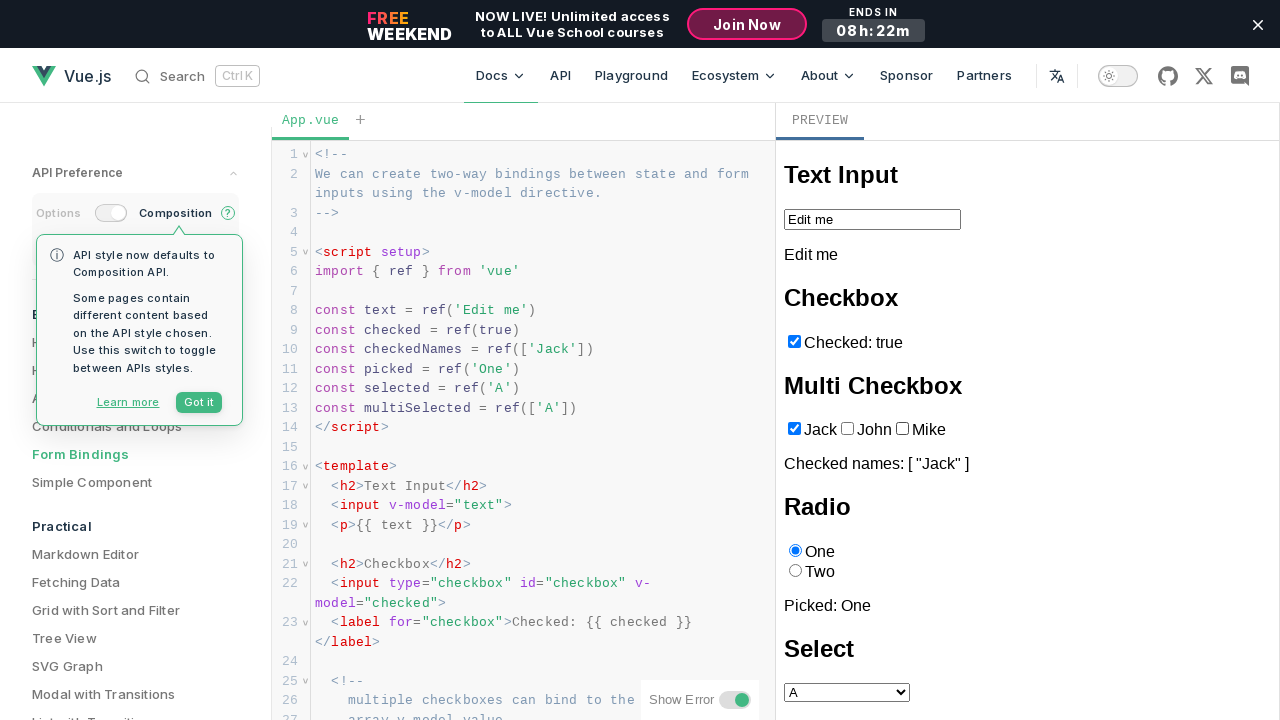

Verified checkbox 'Jack' is checked
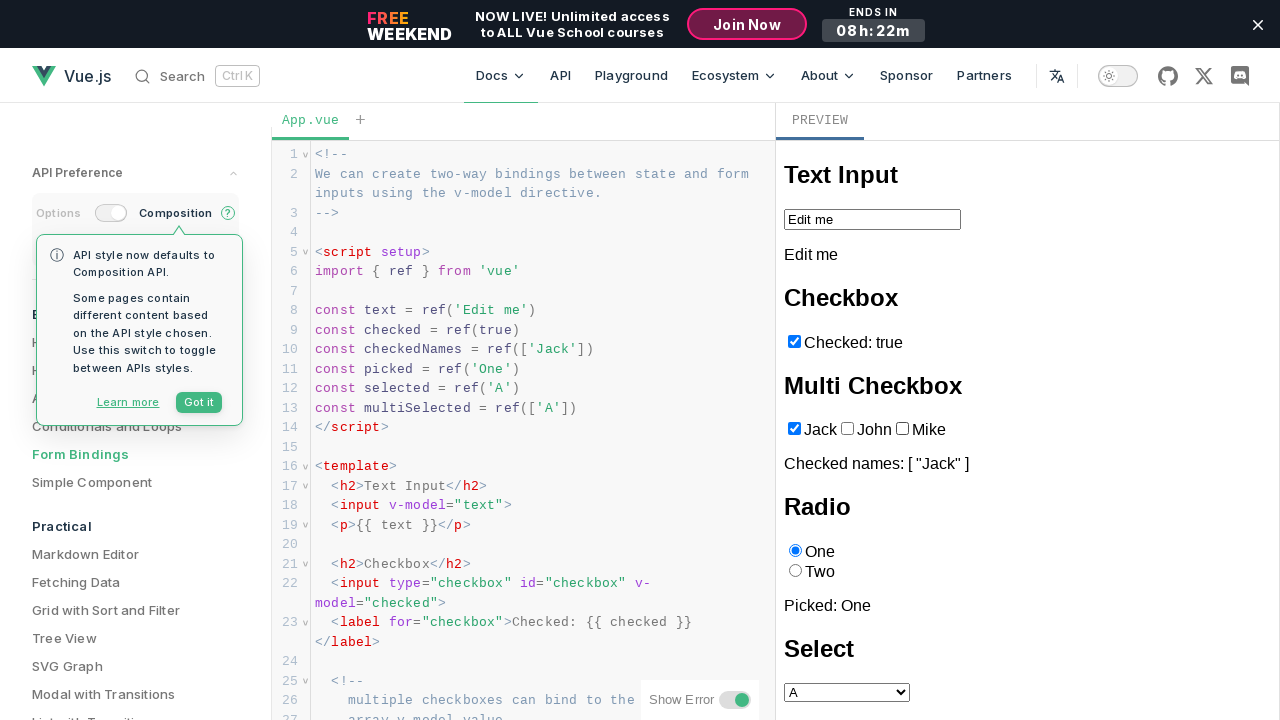

Verified checkbox 'John' is unchecked
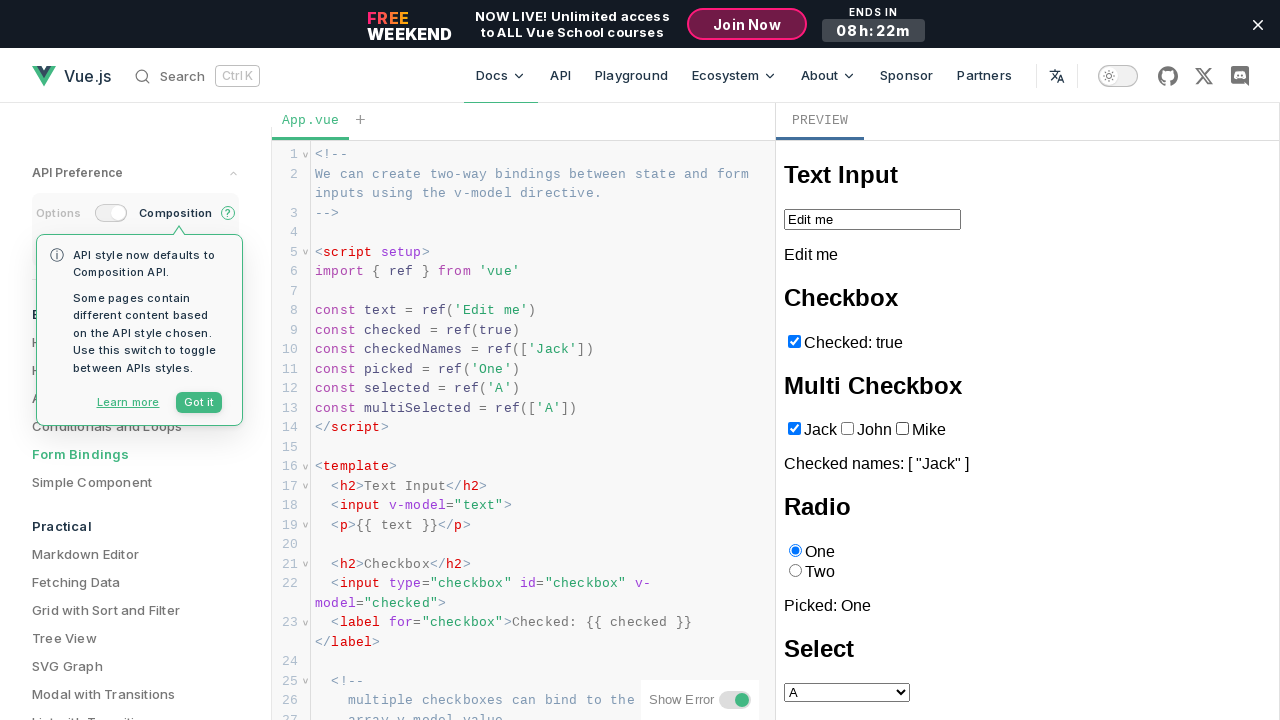

Verified checkbox 'Mike' is unchecked
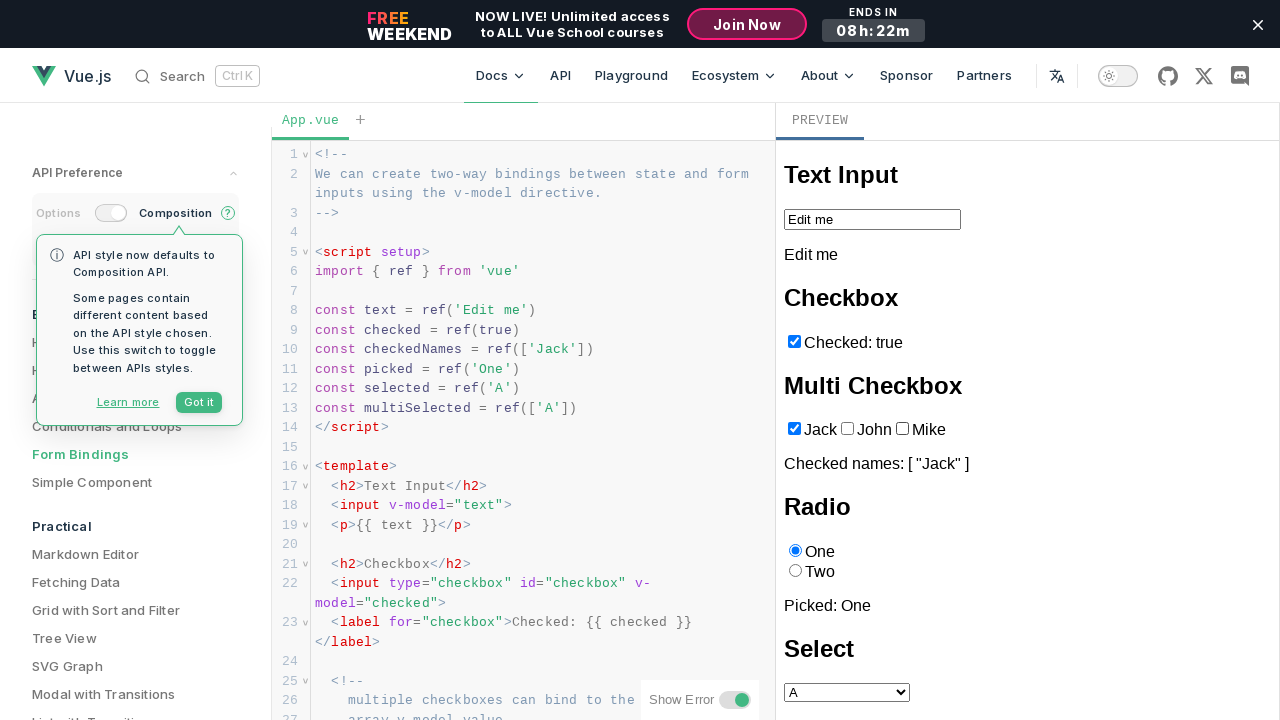

Checked checkbox 'Jack' on iframe >> internal:control=enter-frame >> internal:role=checkbox[name="Jack"i]
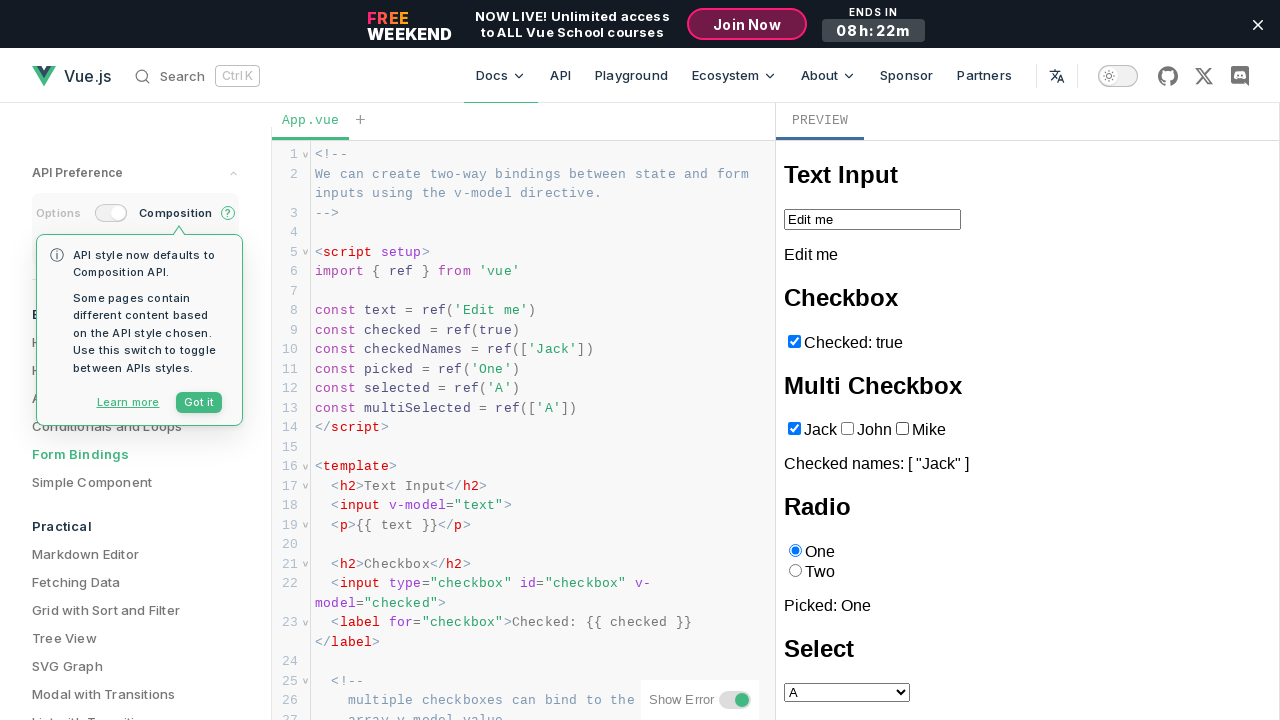

Unchecked checkbox 'John' on iframe >> internal:control=enter-frame >> internal:role=checkbox[name="John"i]
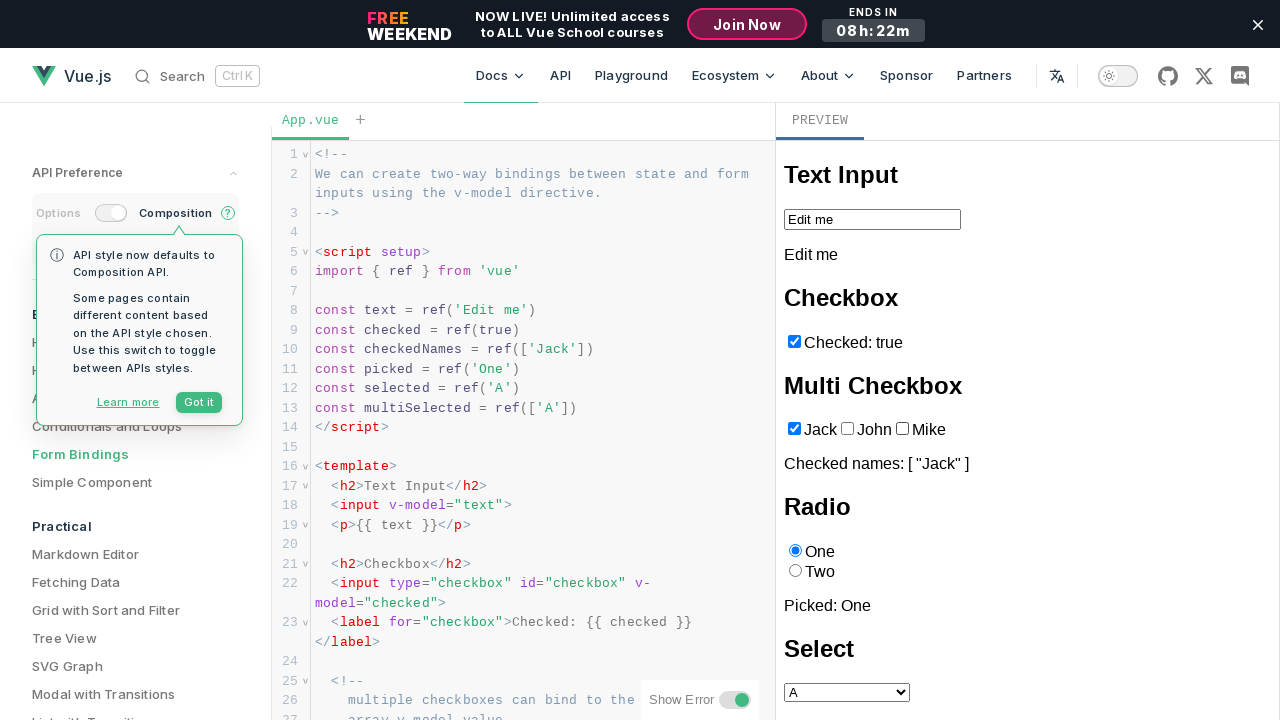

Checked checkbox 'Mike' at (902, 429) on iframe >> internal:control=enter-frame >> internal:role=checkbox[name="Mike"i]
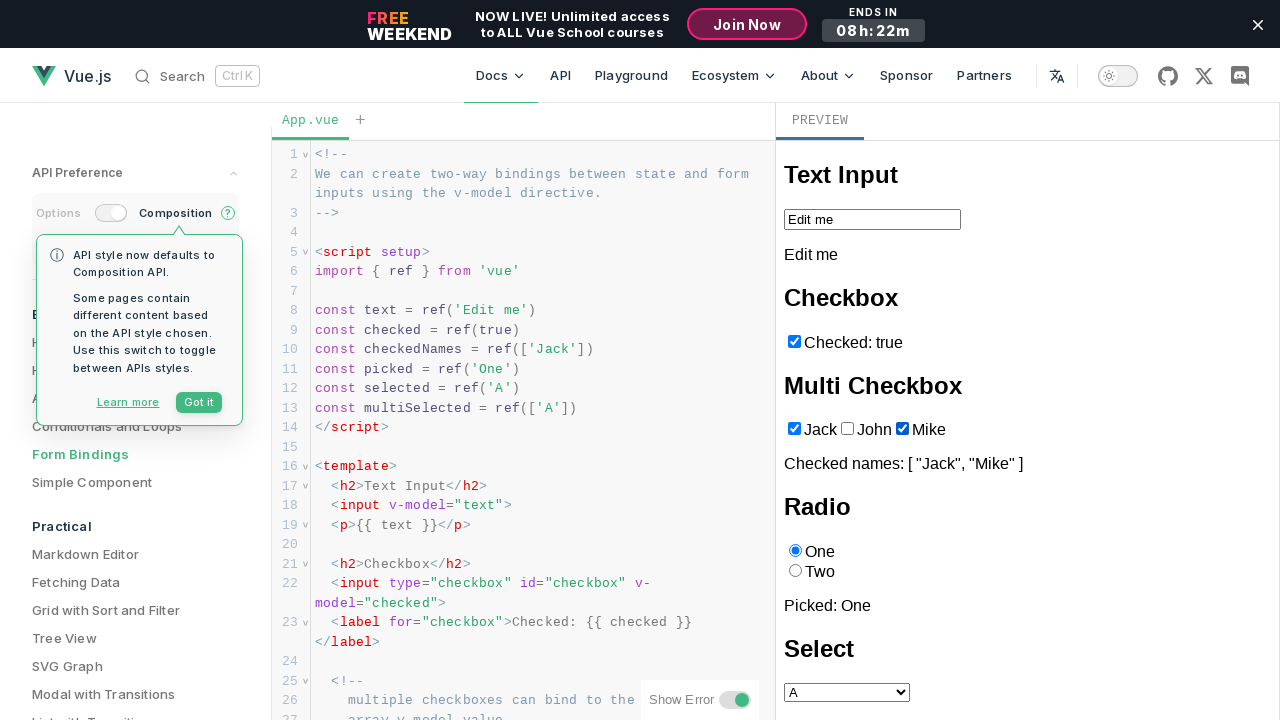

Verified checkbox 'Jack' is checked
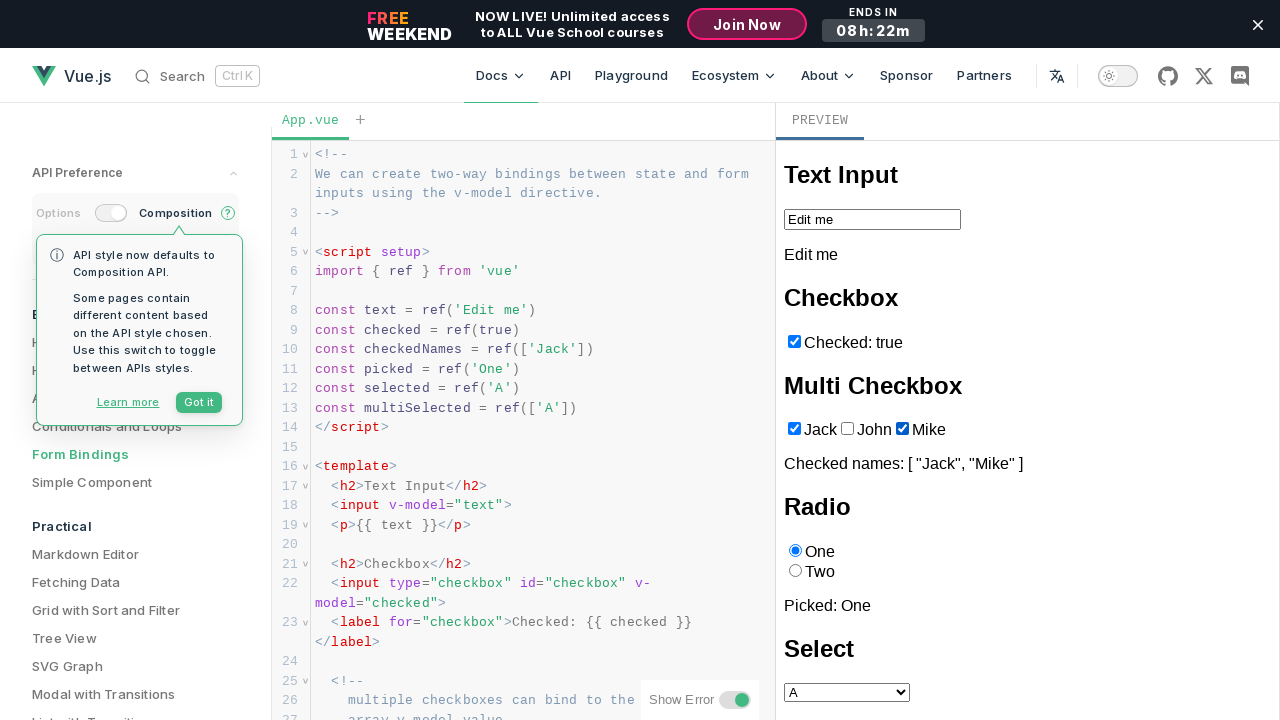

Verified checkbox 'John' is unchecked
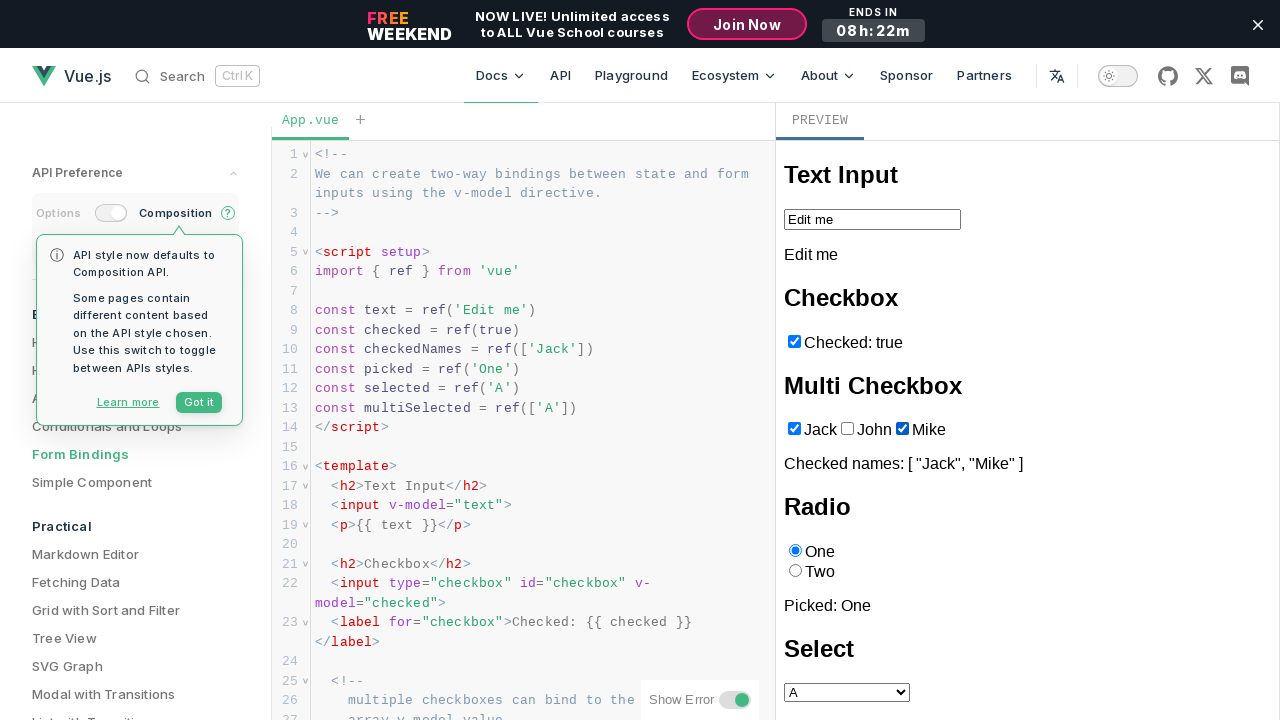

Verified checkbox 'Mike' is checked
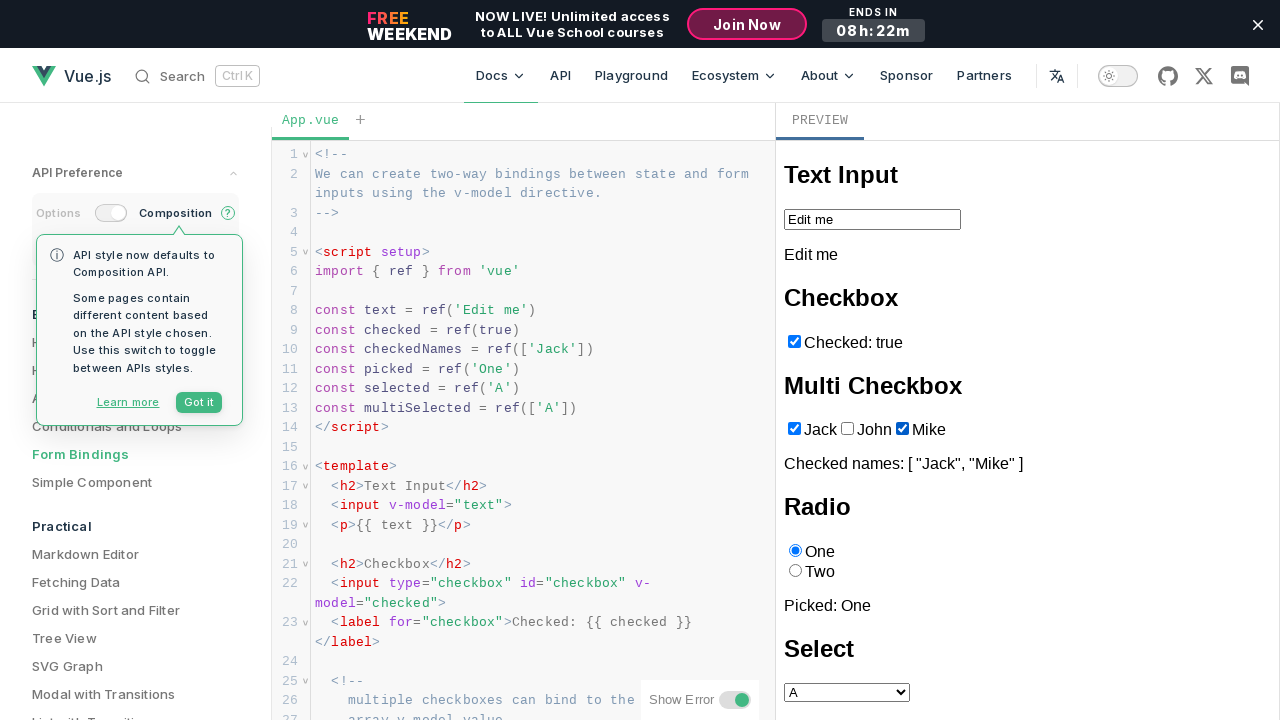

Checked checkbox 'Jack' on iframe >> internal:control=enter-frame >> internal:role=checkbox[name="Jack"i]
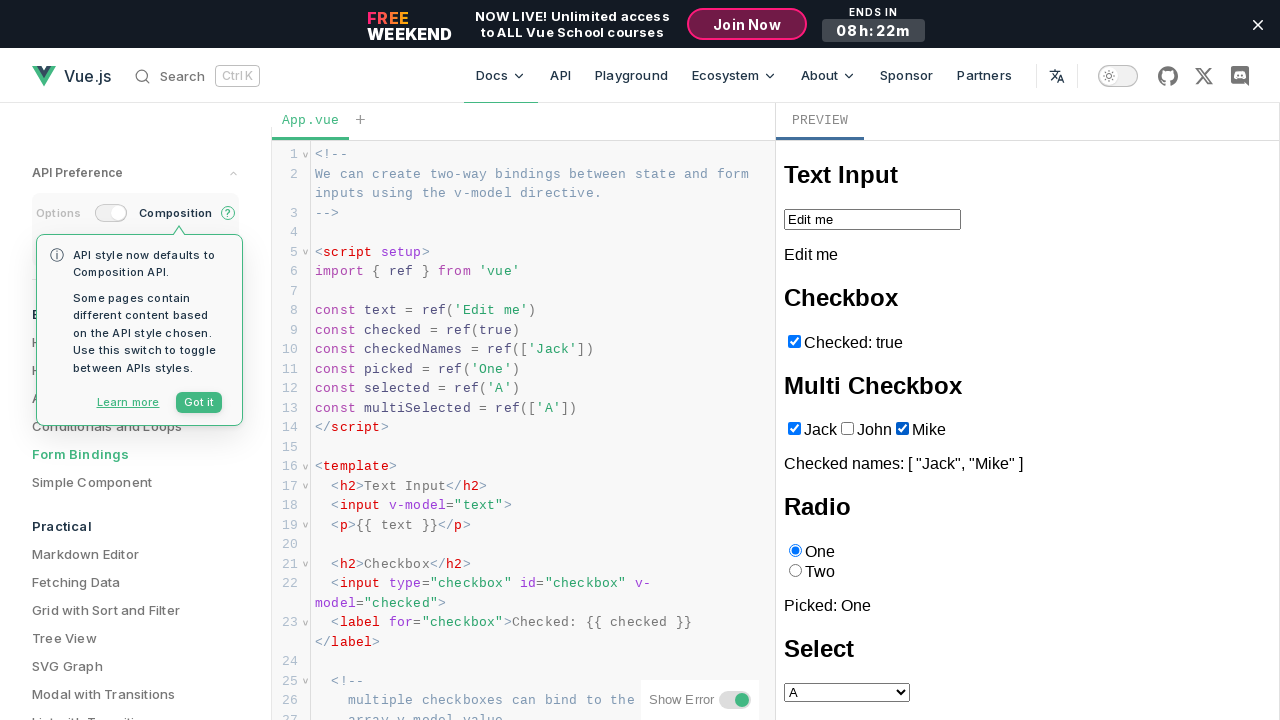

Checked checkbox 'John' at (847, 429) on iframe >> internal:control=enter-frame >> internal:role=checkbox[name="John"i]
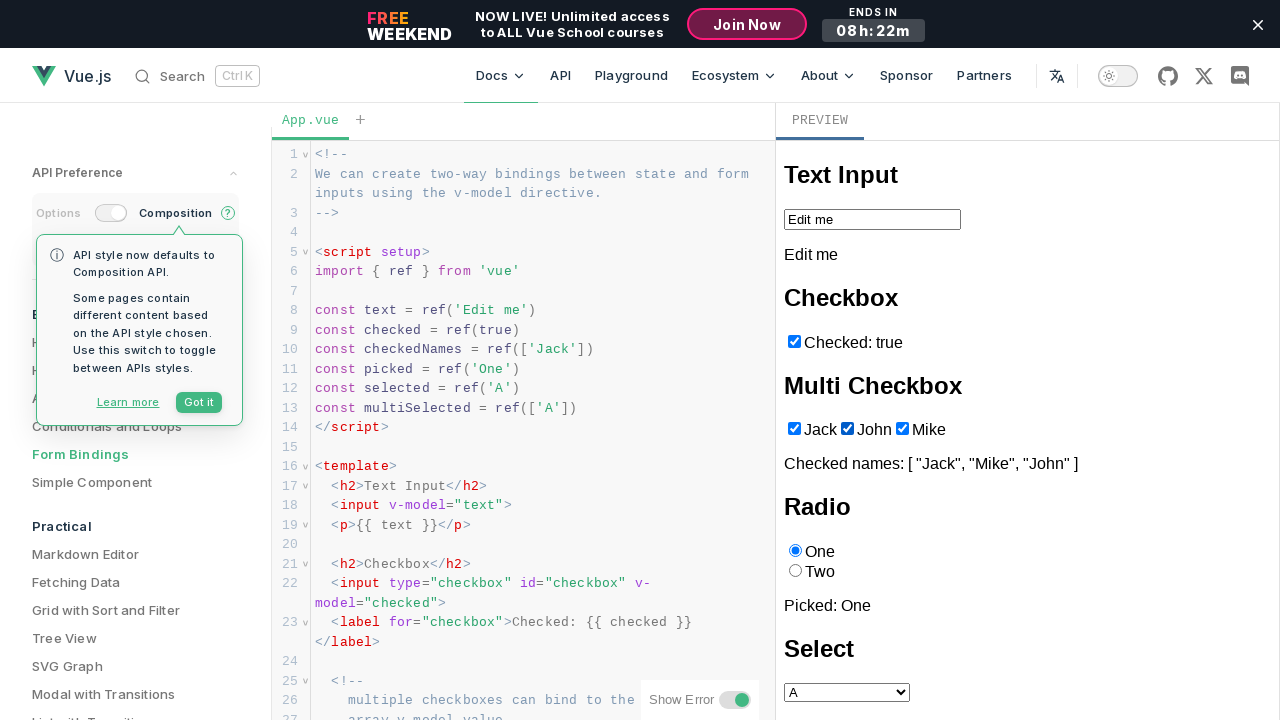

Unchecked checkbox 'Mike' at (902, 429) on iframe >> internal:control=enter-frame >> internal:role=checkbox[name="Mike"i]
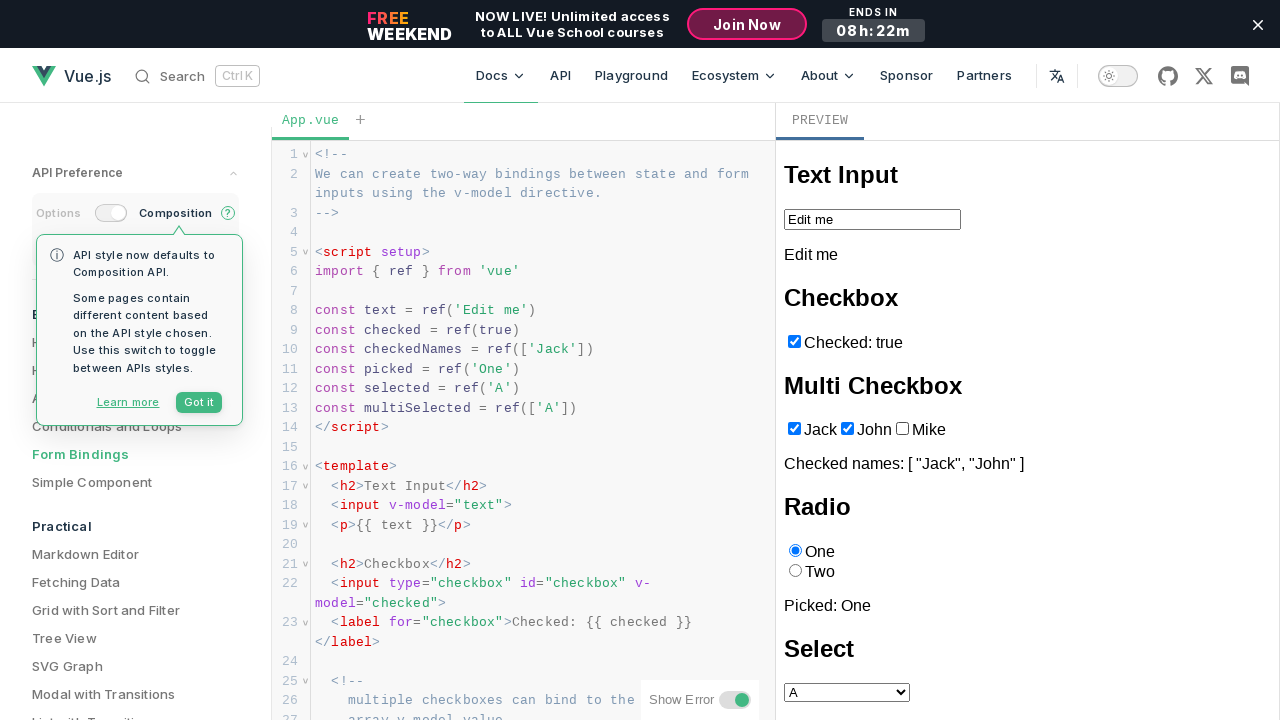

Verified checkbox 'Jack' is checked
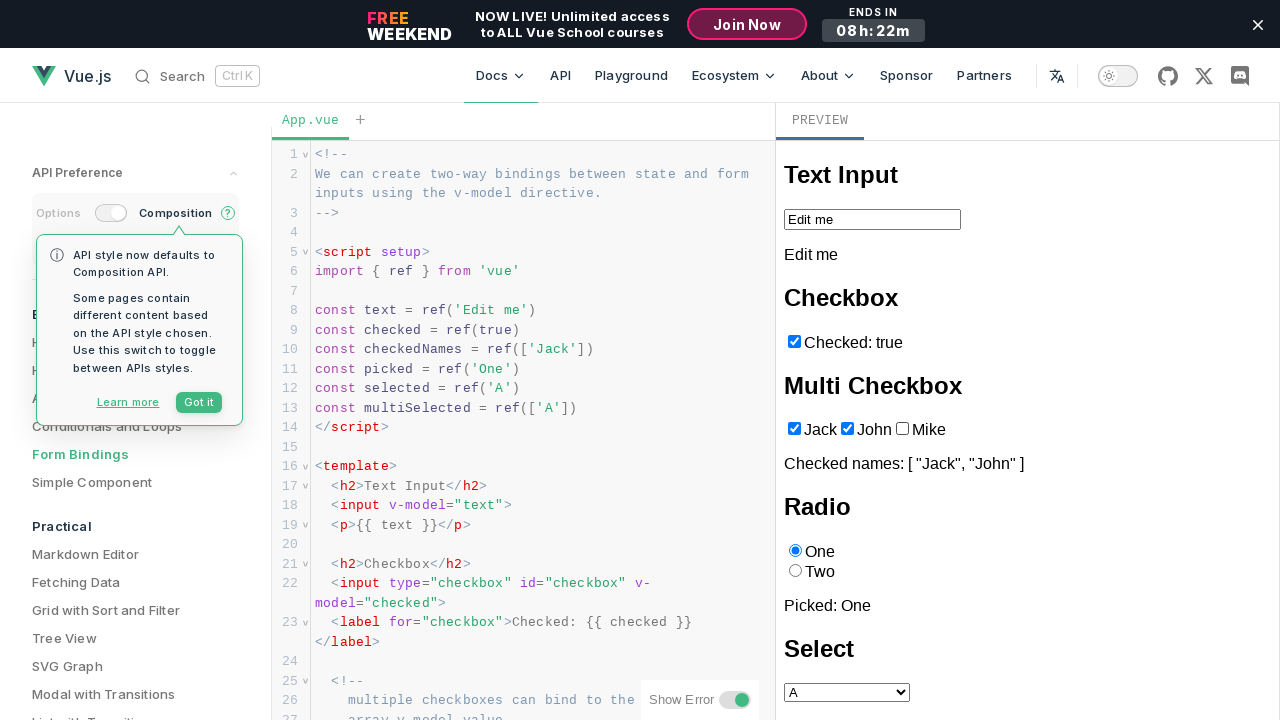

Verified checkbox 'John' is checked
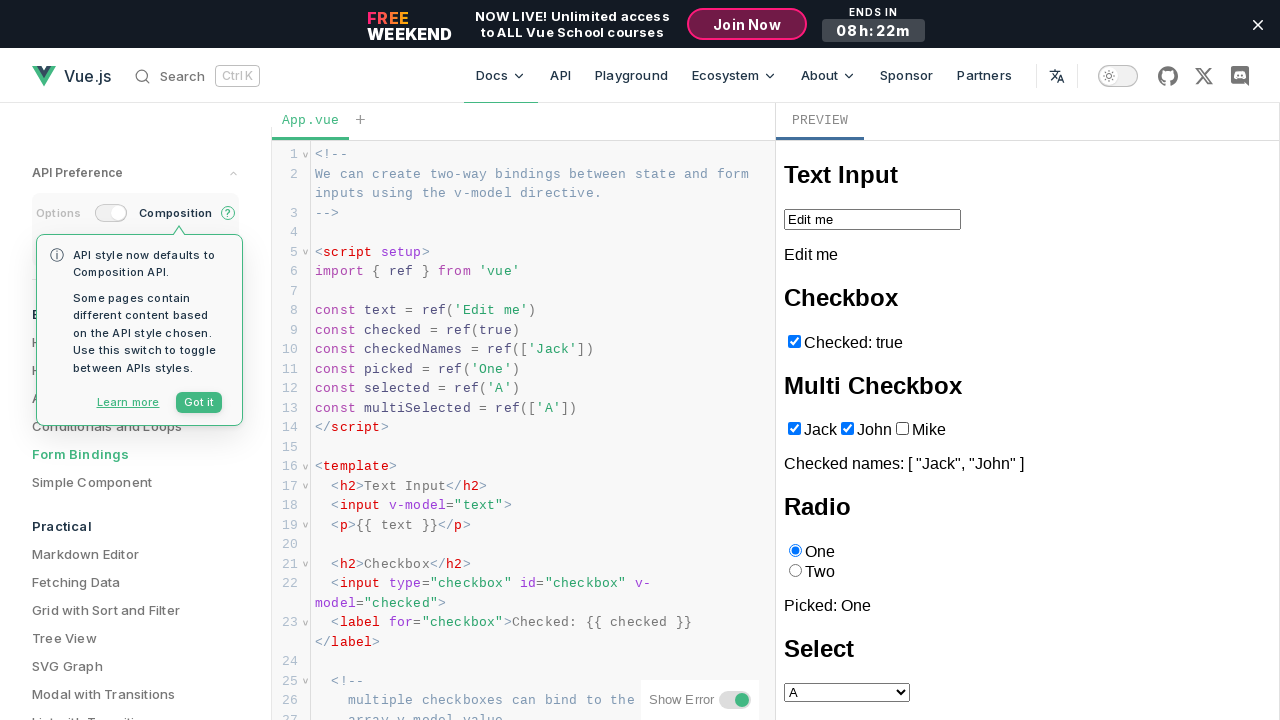

Verified checkbox 'Mike' is unchecked
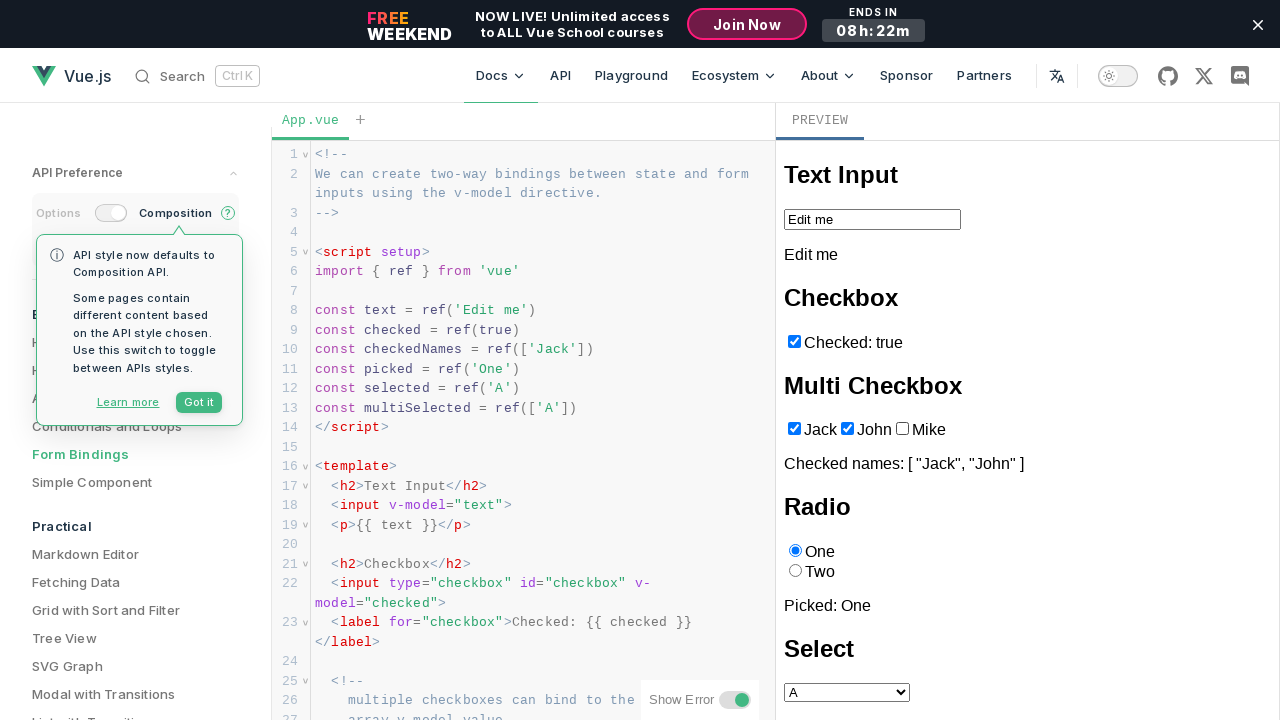

Checked checkbox 'Jack' on iframe >> internal:control=enter-frame >> internal:role=checkbox[name="Jack"i]
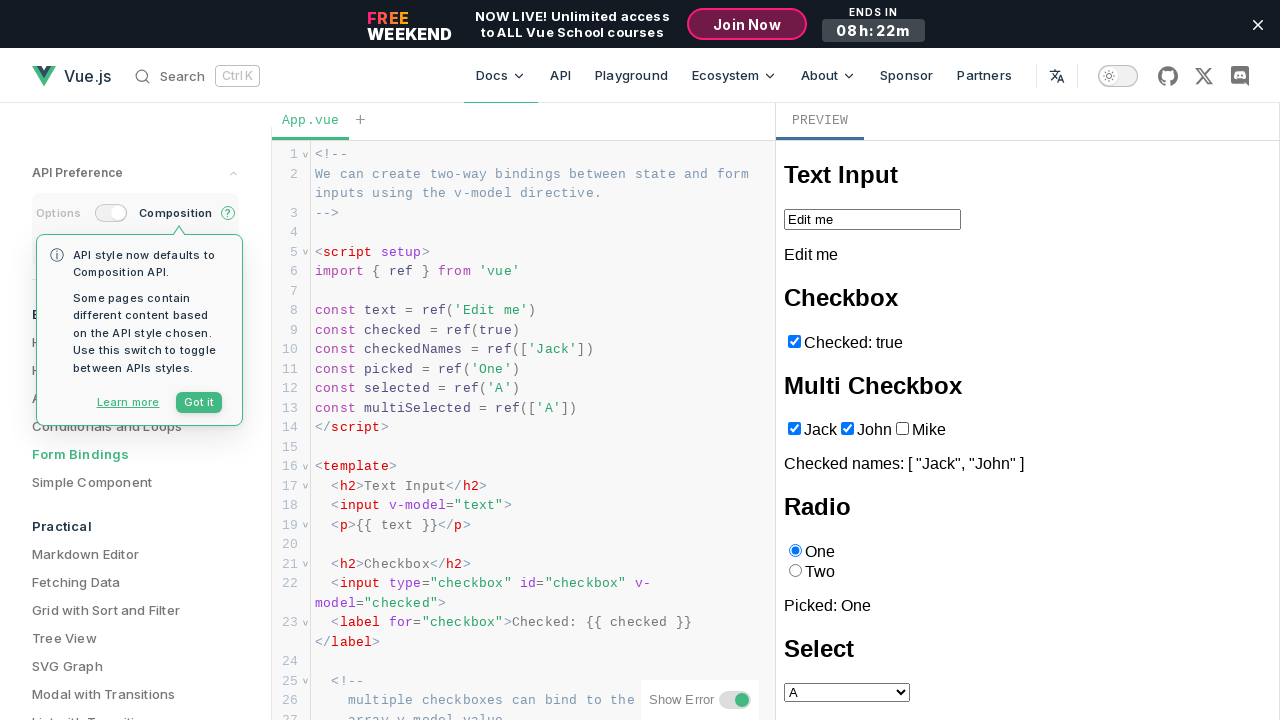

Checked checkbox 'John' on iframe >> internal:control=enter-frame >> internal:role=checkbox[name="John"i]
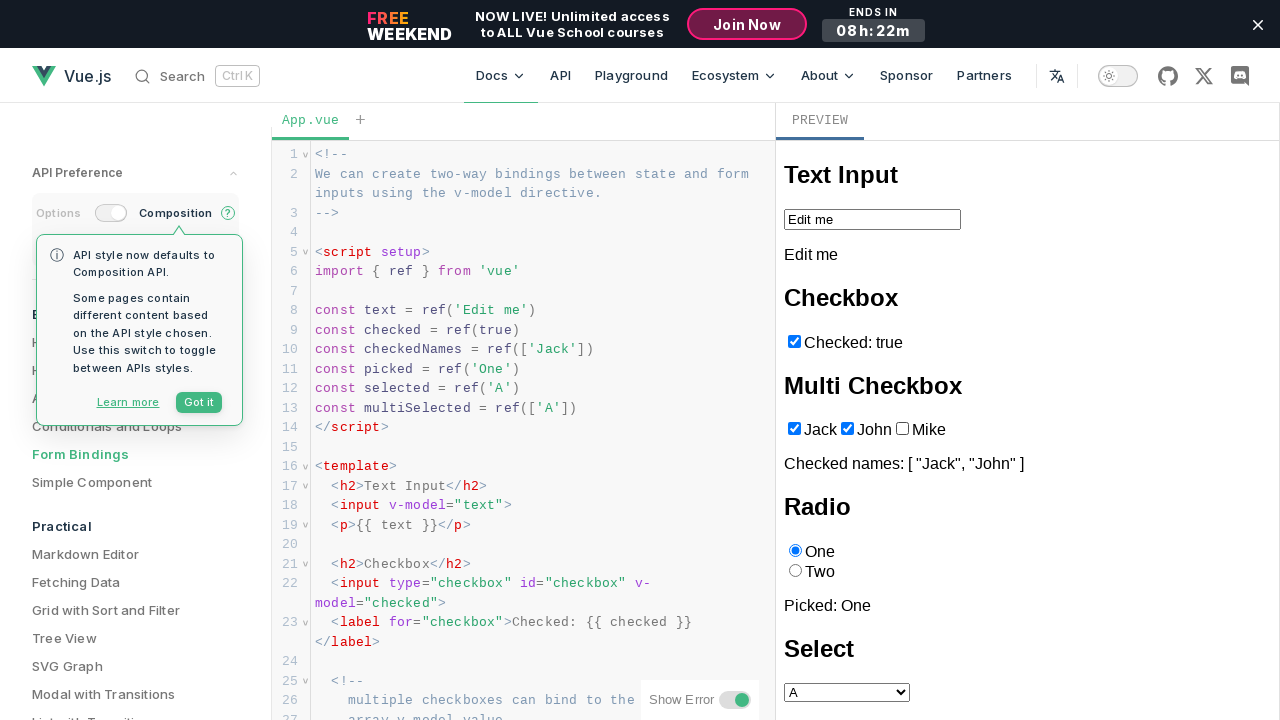

Checked checkbox 'Mike' at (902, 429) on iframe >> internal:control=enter-frame >> internal:role=checkbox[name="Mike"i]
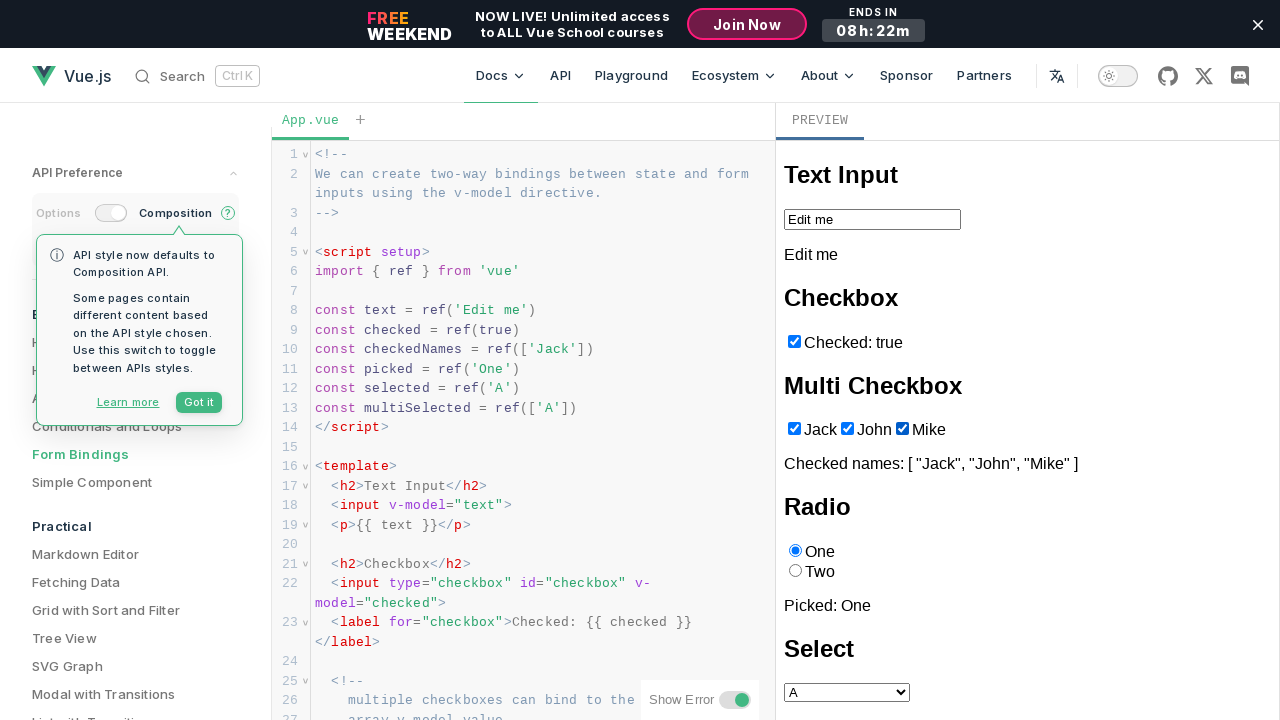

Verified checkbox 'Jack' is checked
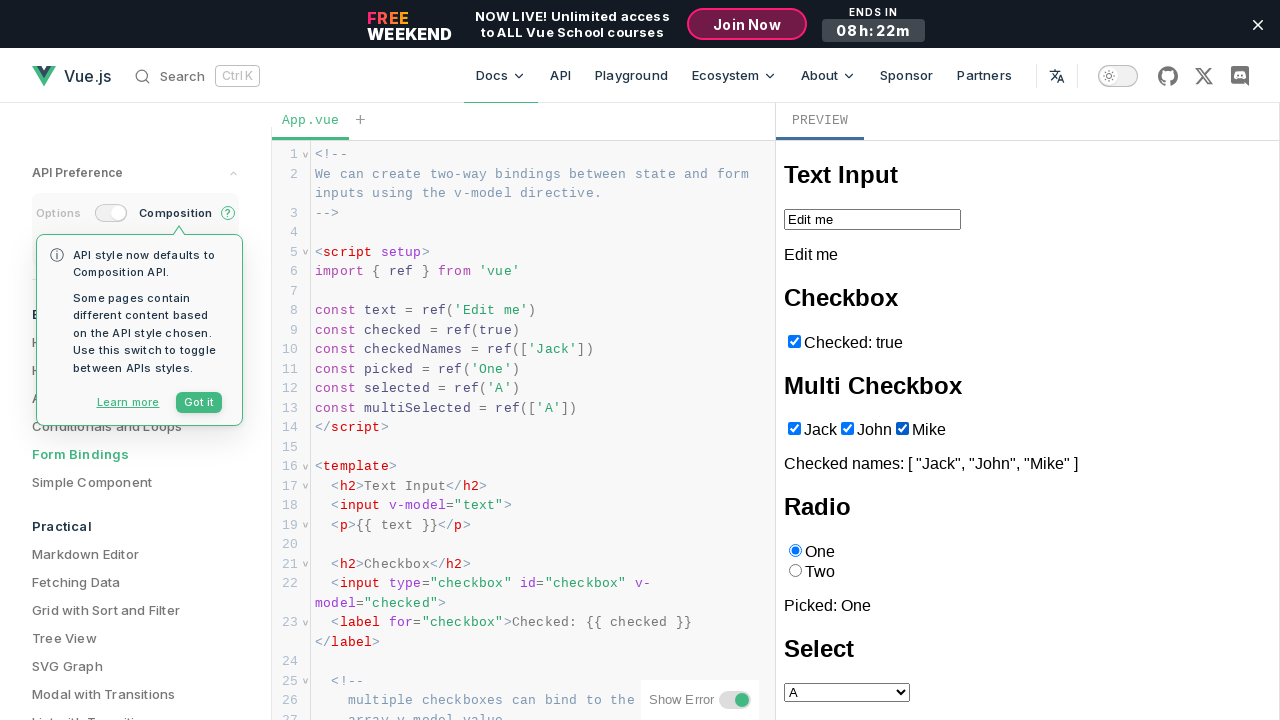

Verified checkbox 'John' is checked
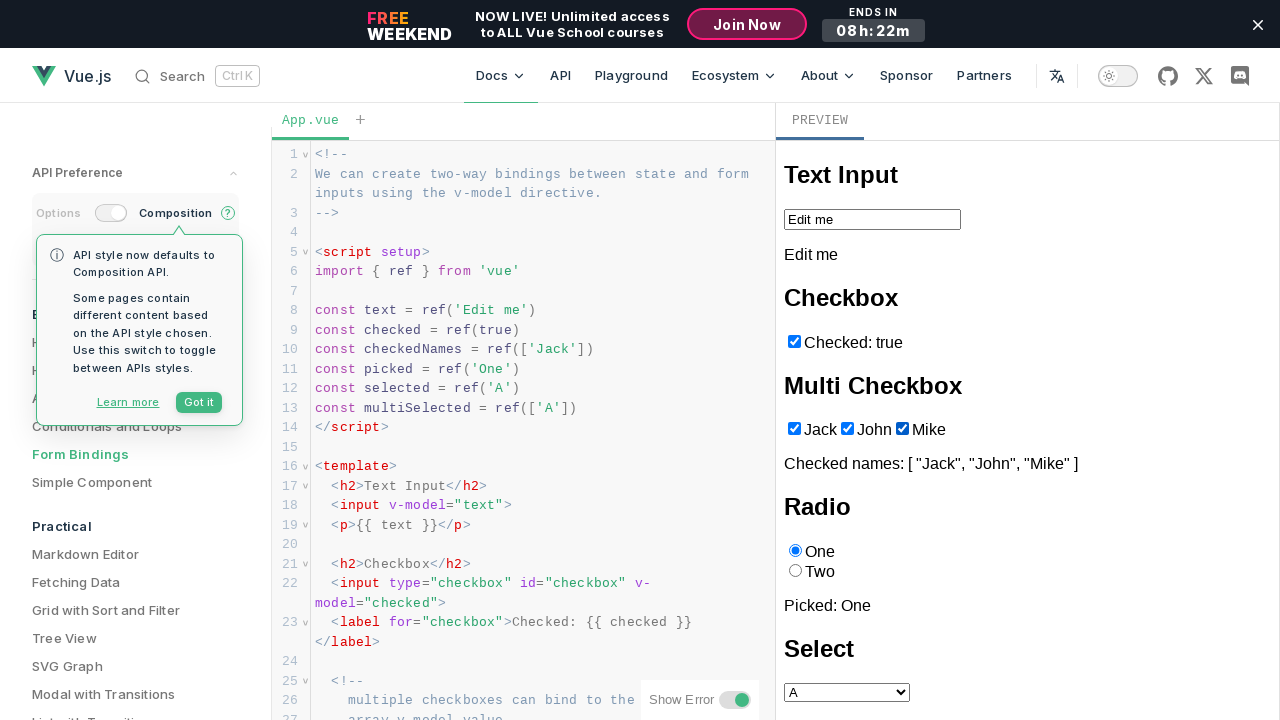

Verified checkbox 'Mike' is checked
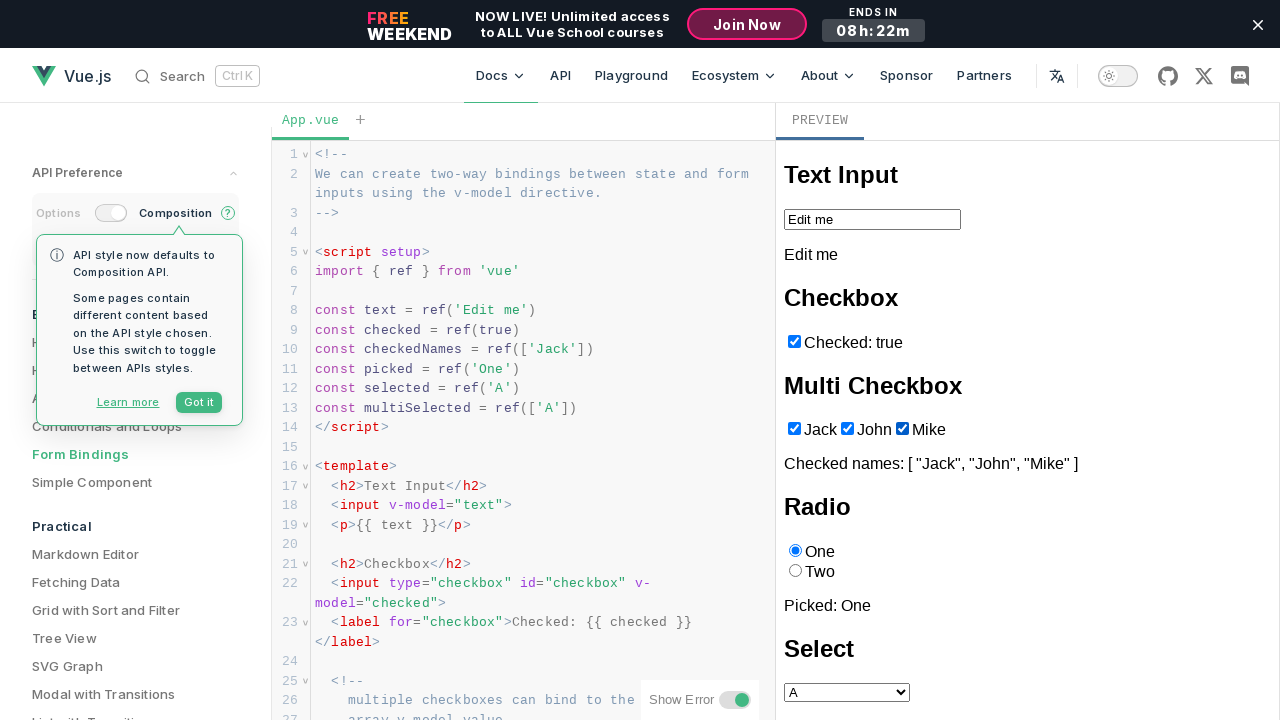

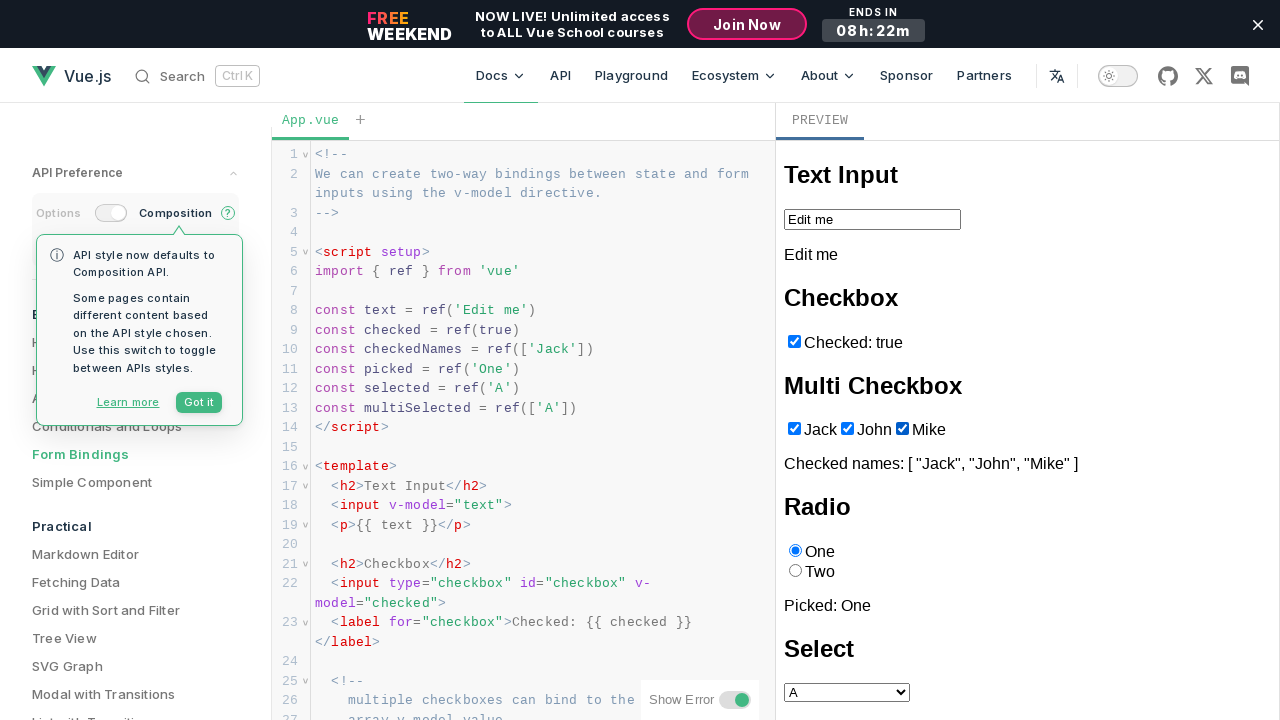